Tests shifting menu content by repeatedly refreshing the page and locating menu items that change position

Starting URL: http://the-internet.herokuapp.com/shifting_content/menu?mode=random&pixel_shift=100

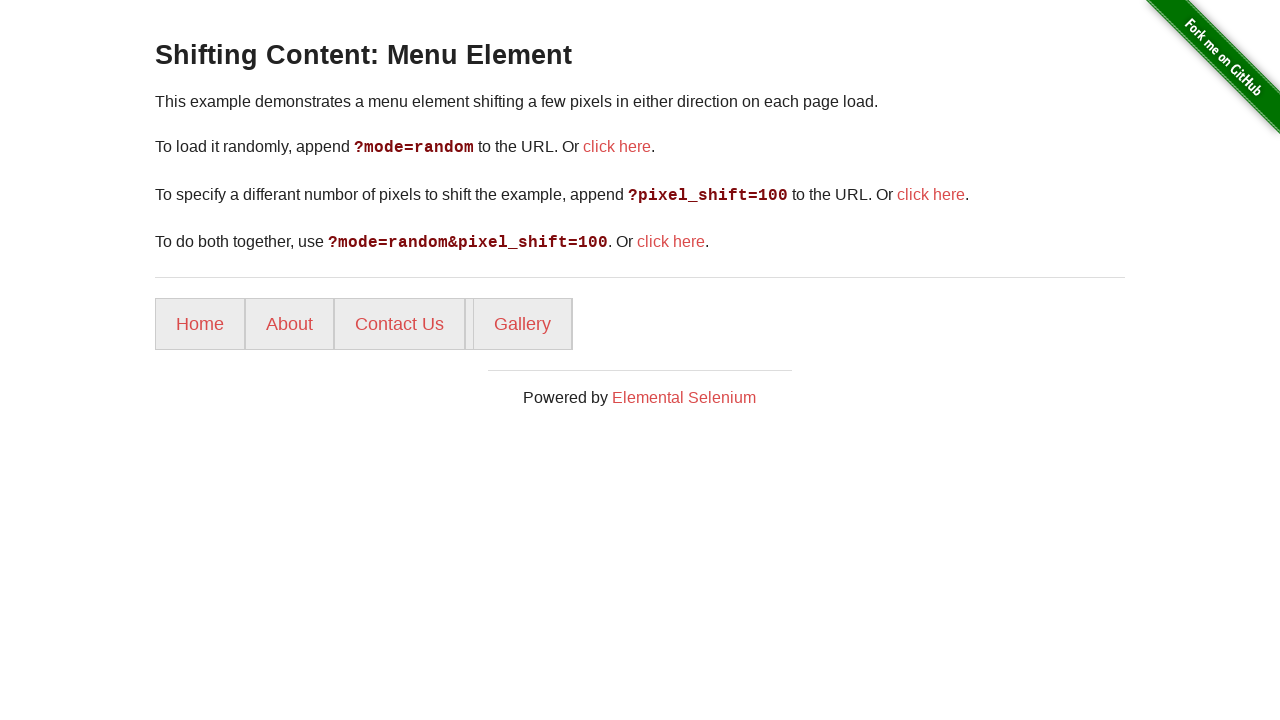

Navigated to shifting content menu test page
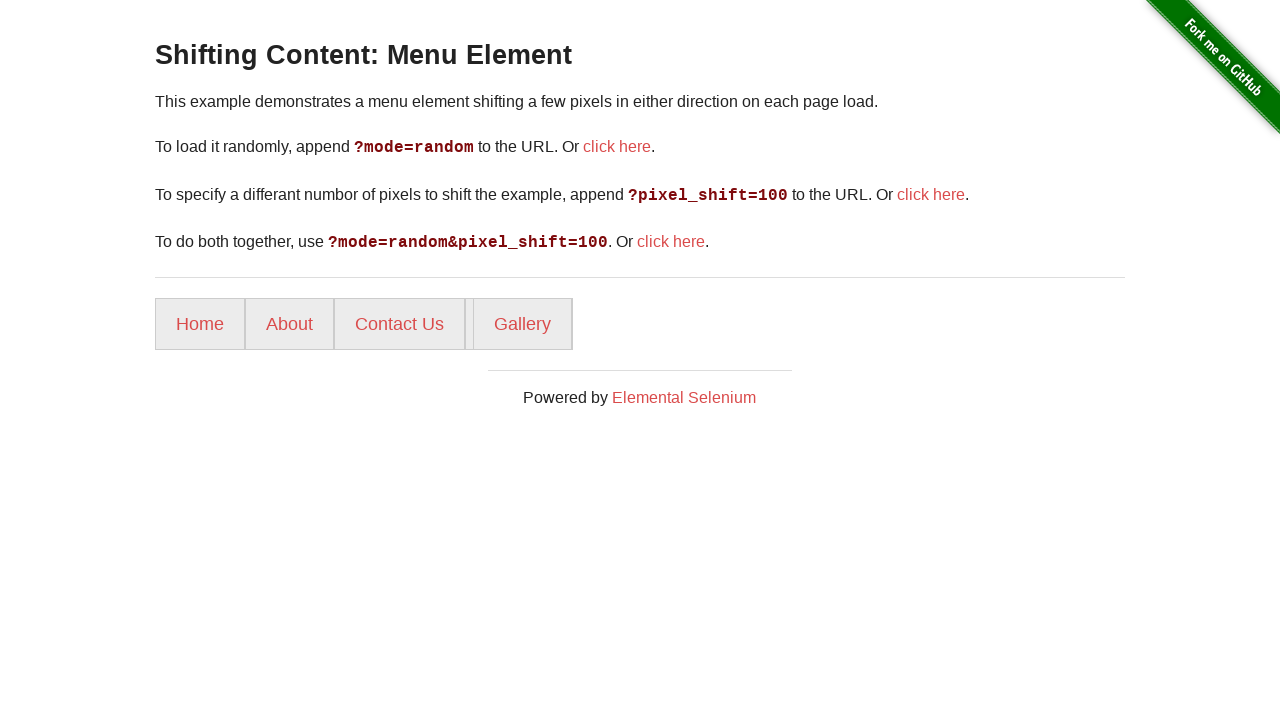

Located portfolio menu link
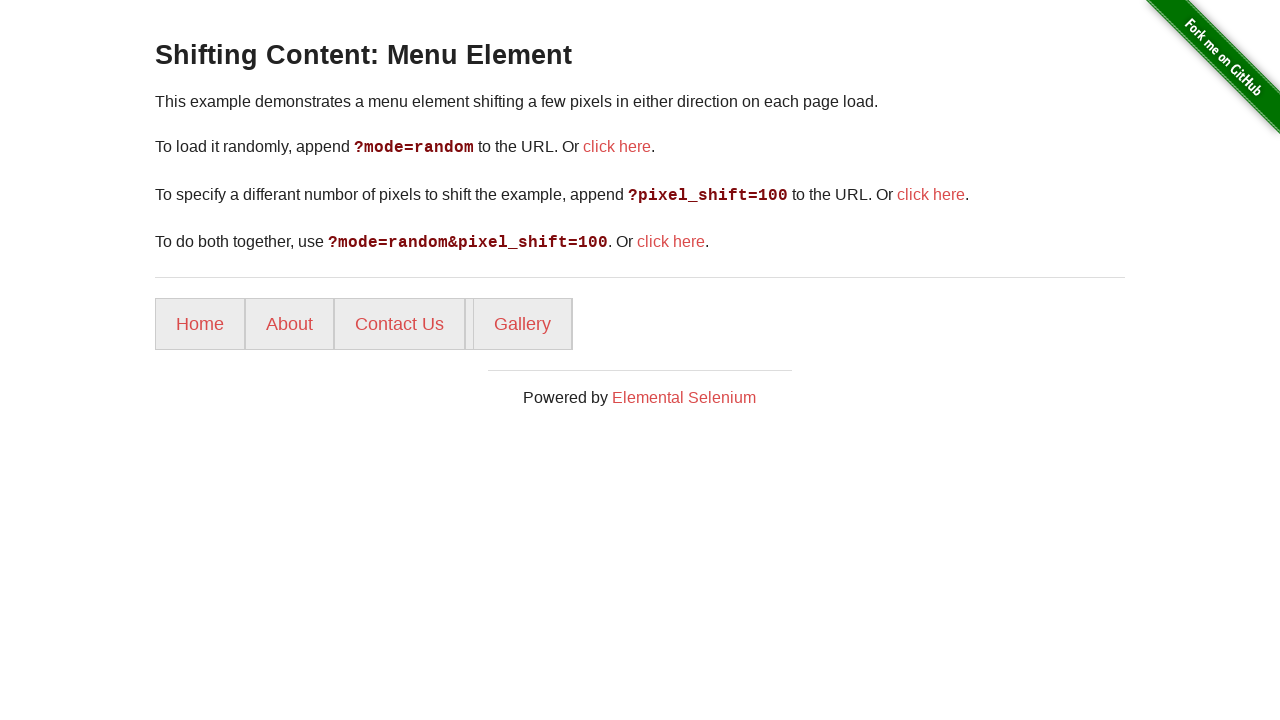

Located gallery menu link
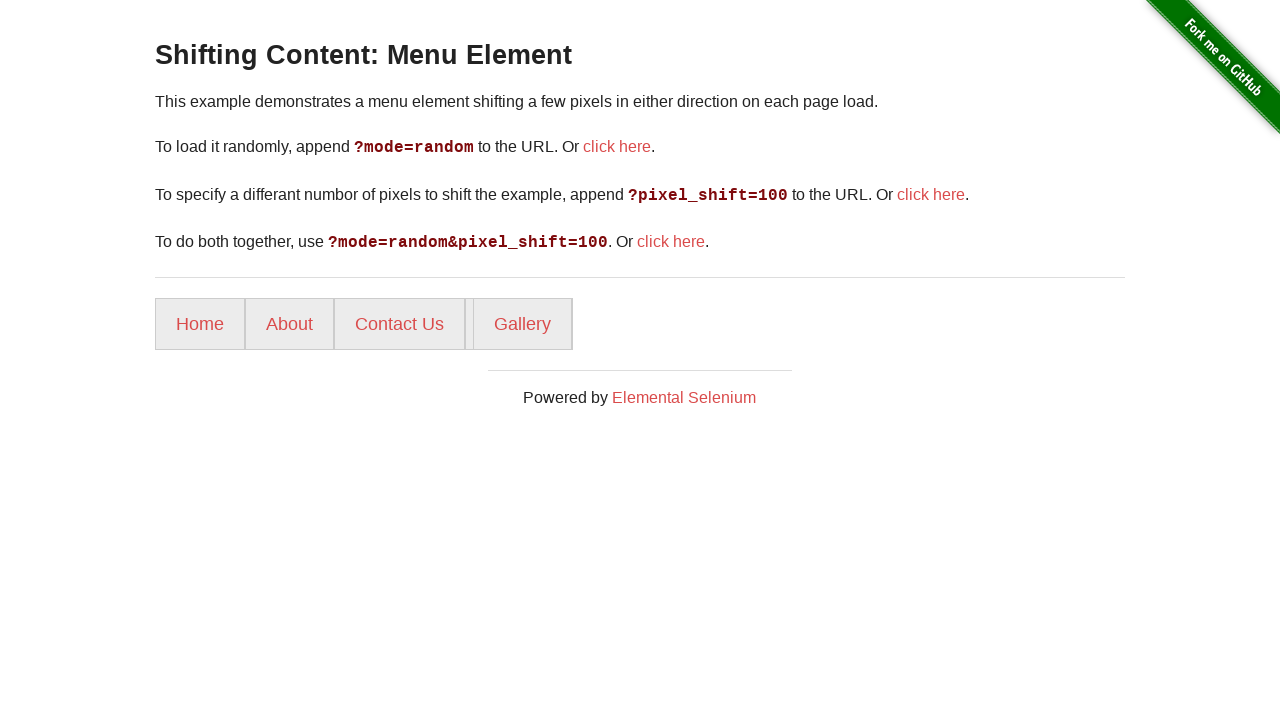

Verified portfolio link is present
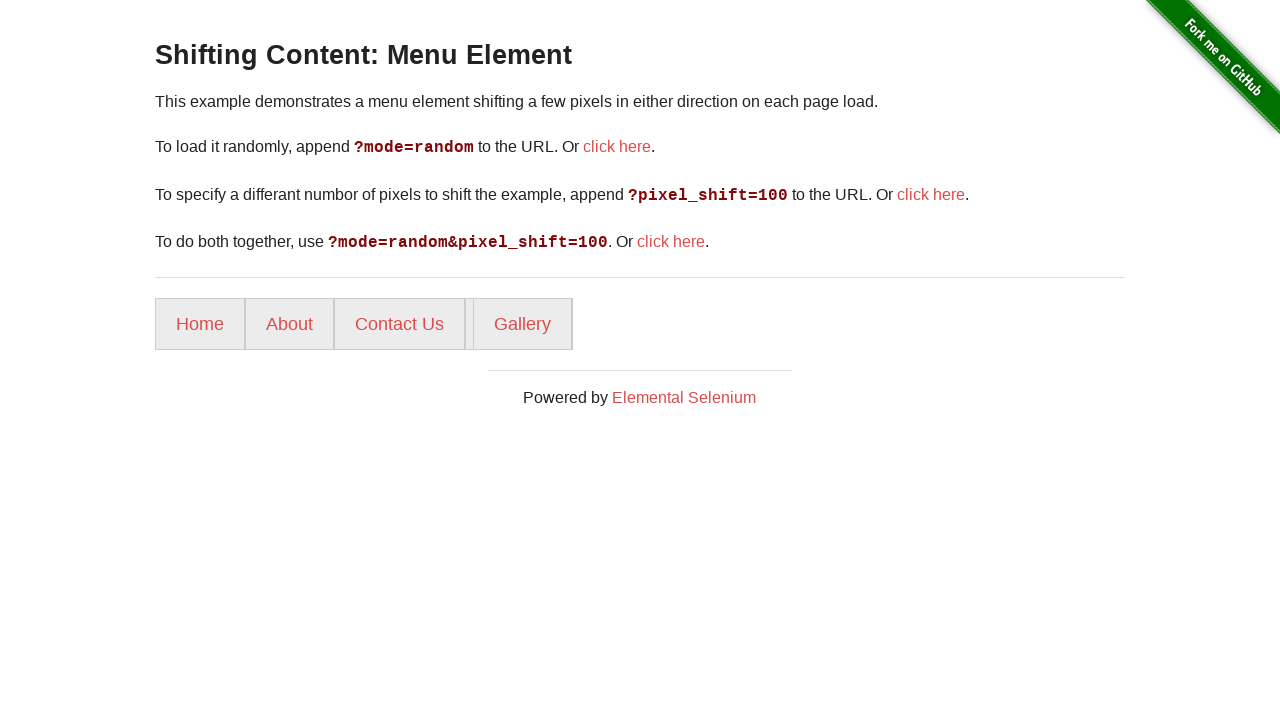

Verified gallery link is present
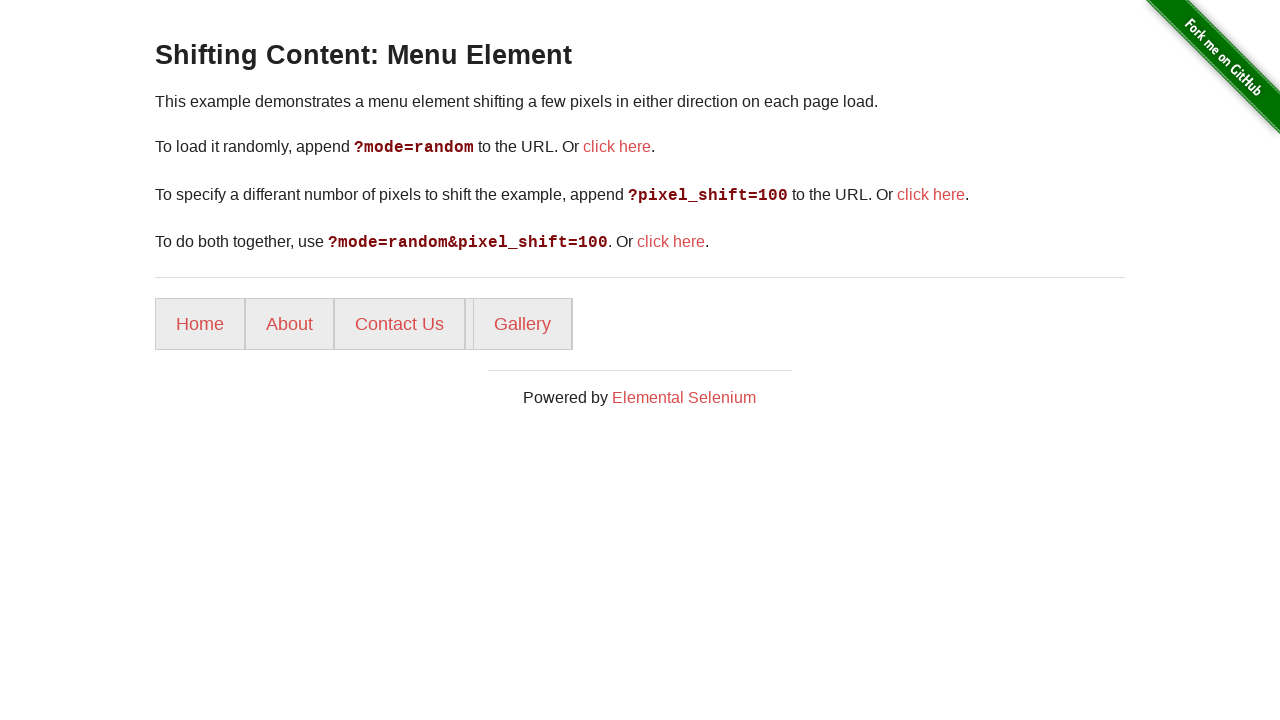

Refreshed page (iteration 1/10) to observe shifted menu content
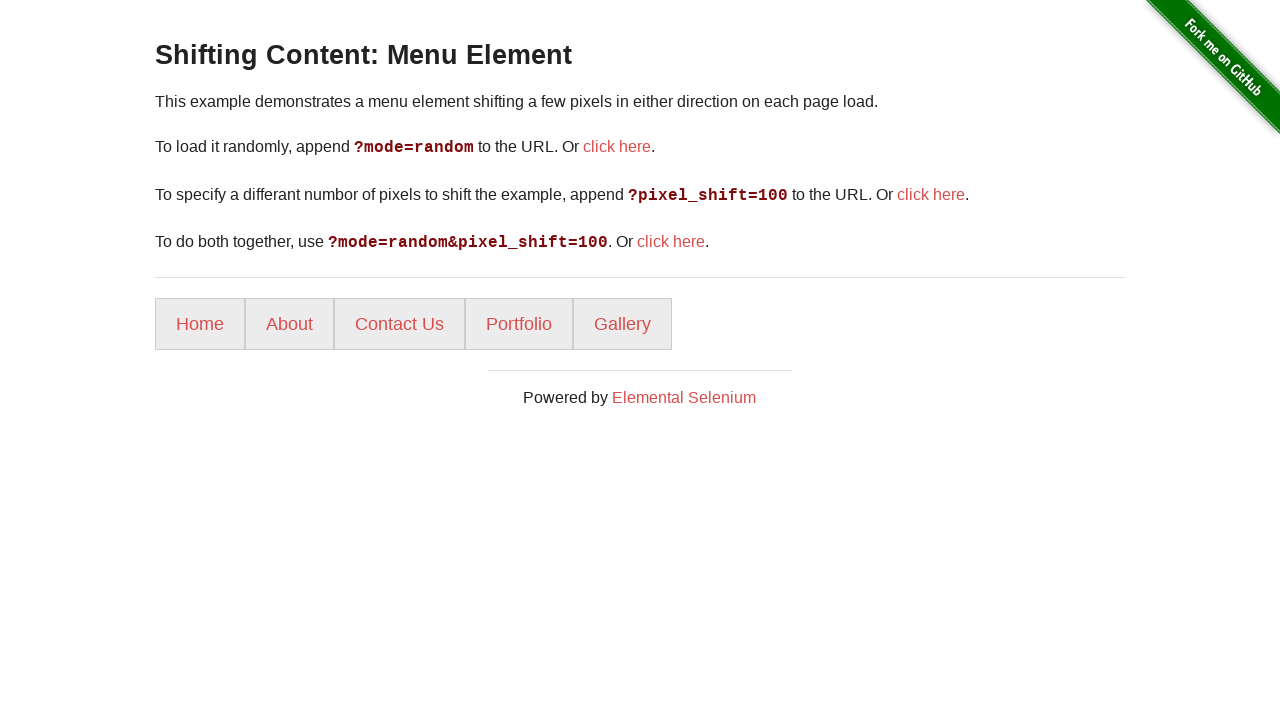

Located portfolio menu link
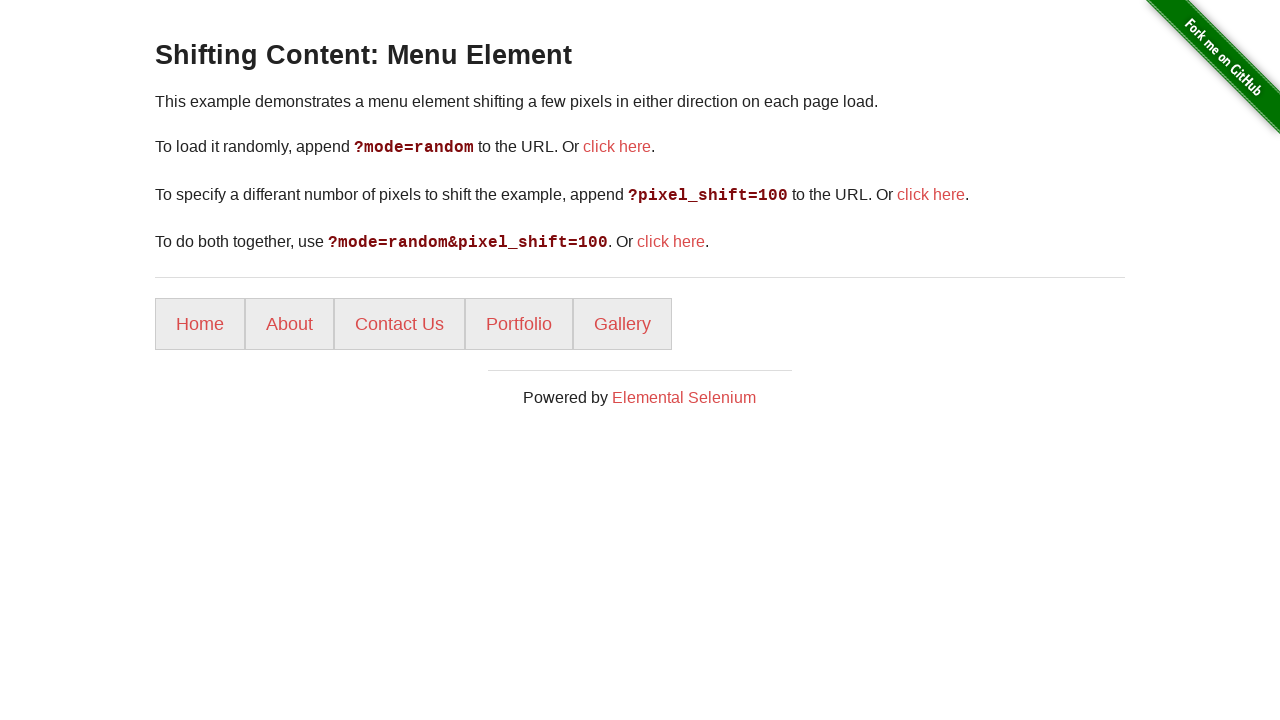

Located gallery menu link
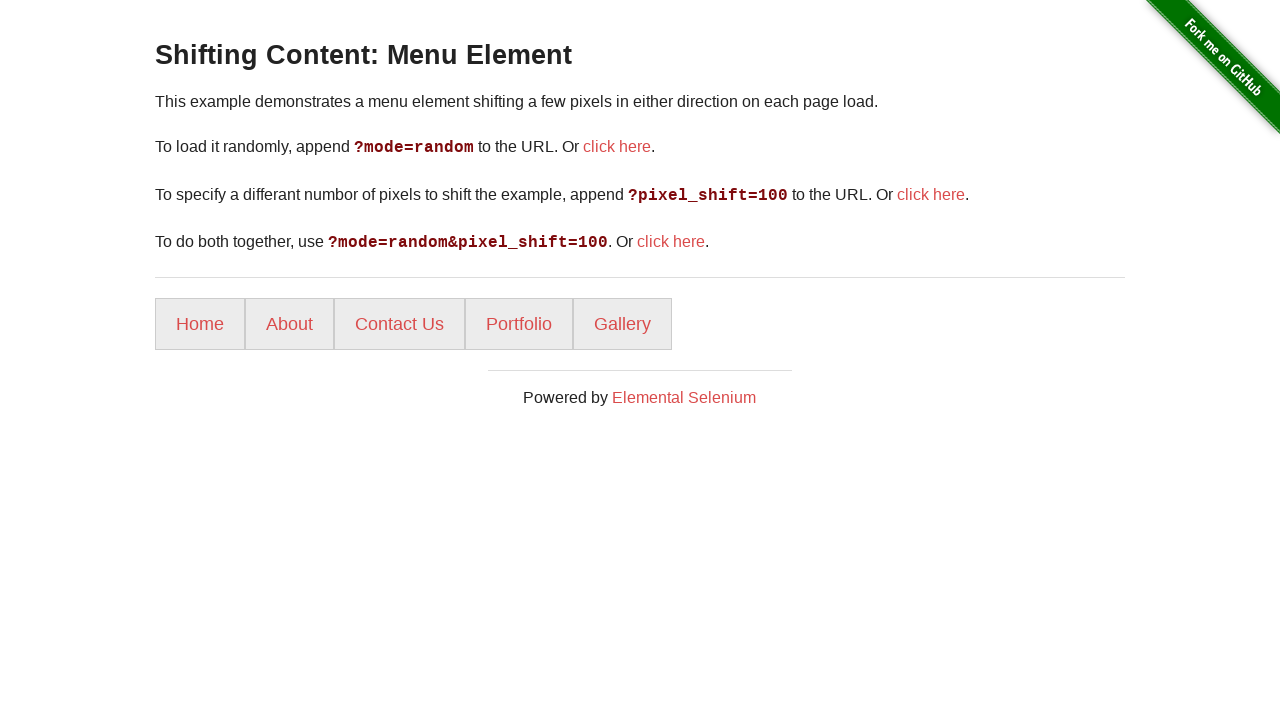

Verified portfolio link is present
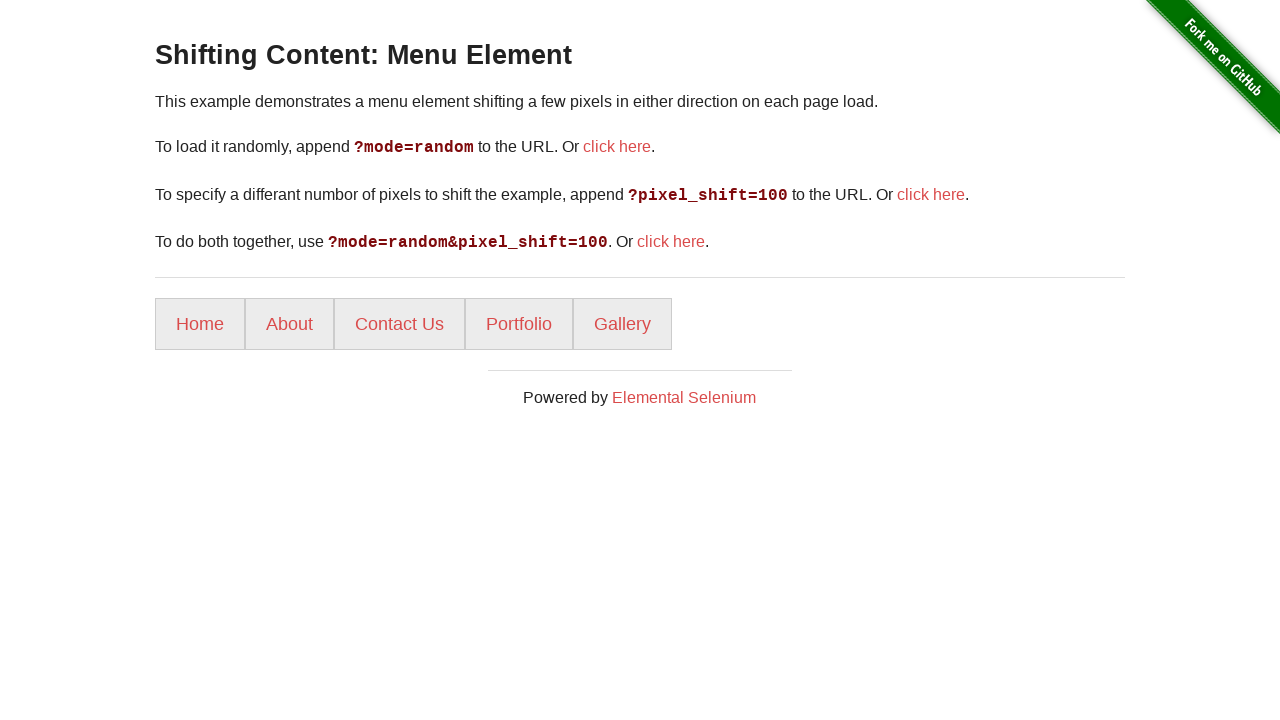

Verified gallery link is present
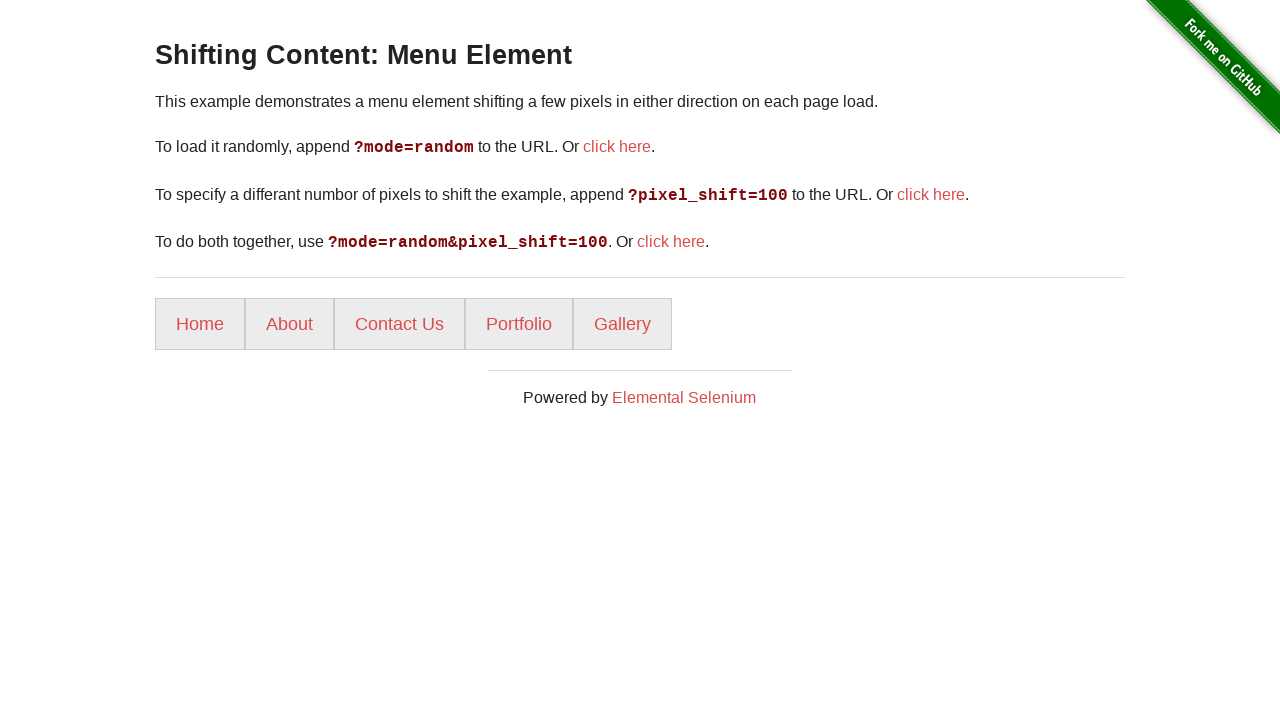

Refreshed page (iteration 2/10) to observe shifted menu content
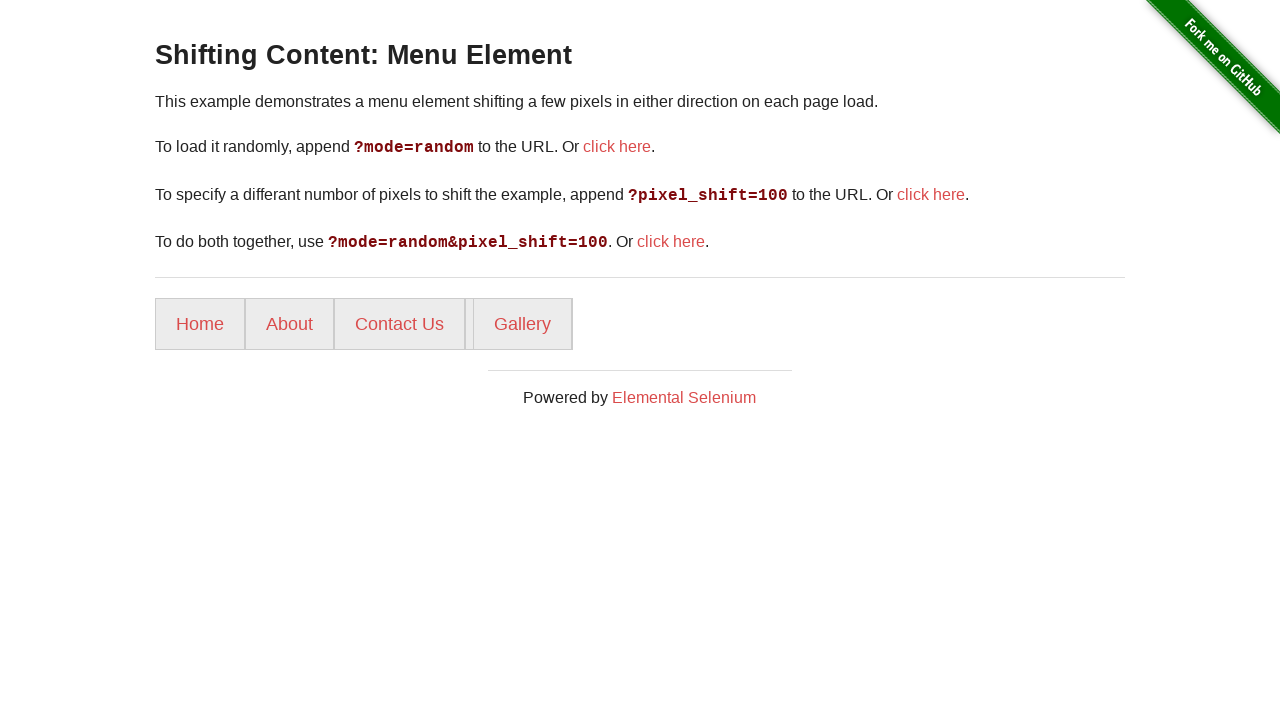

Located portfolio menu link
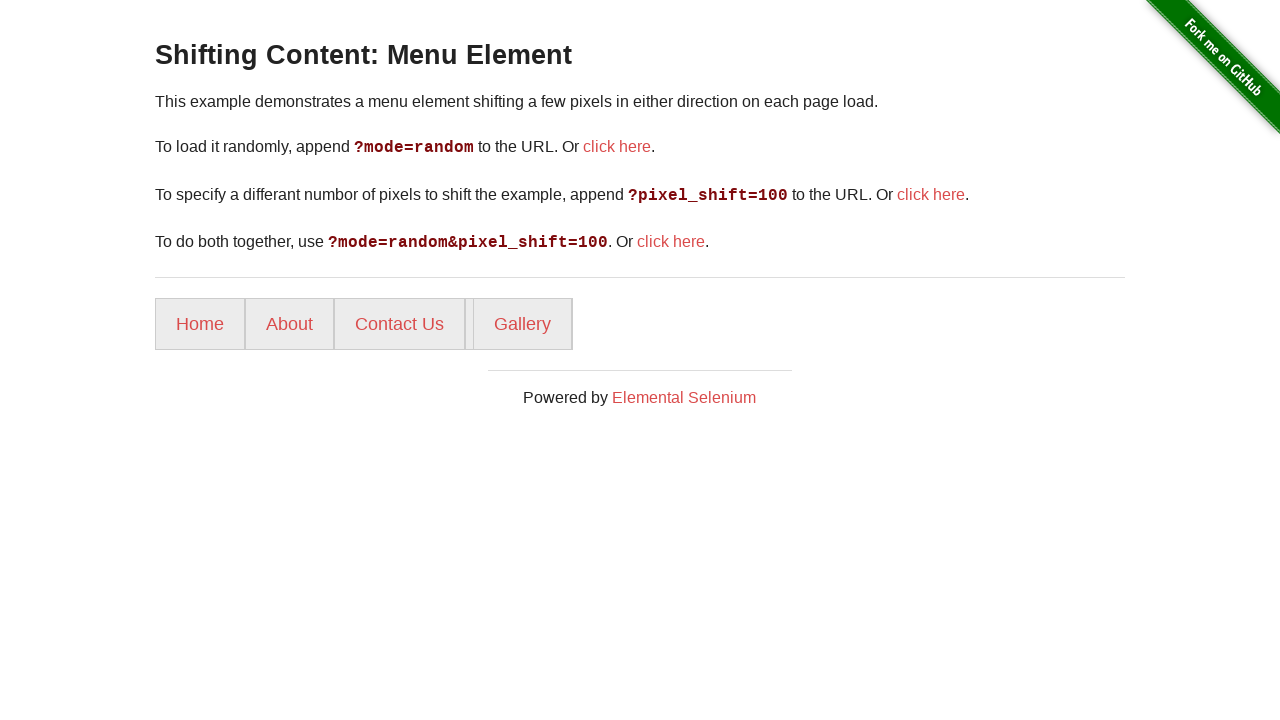

Located gallery menu link
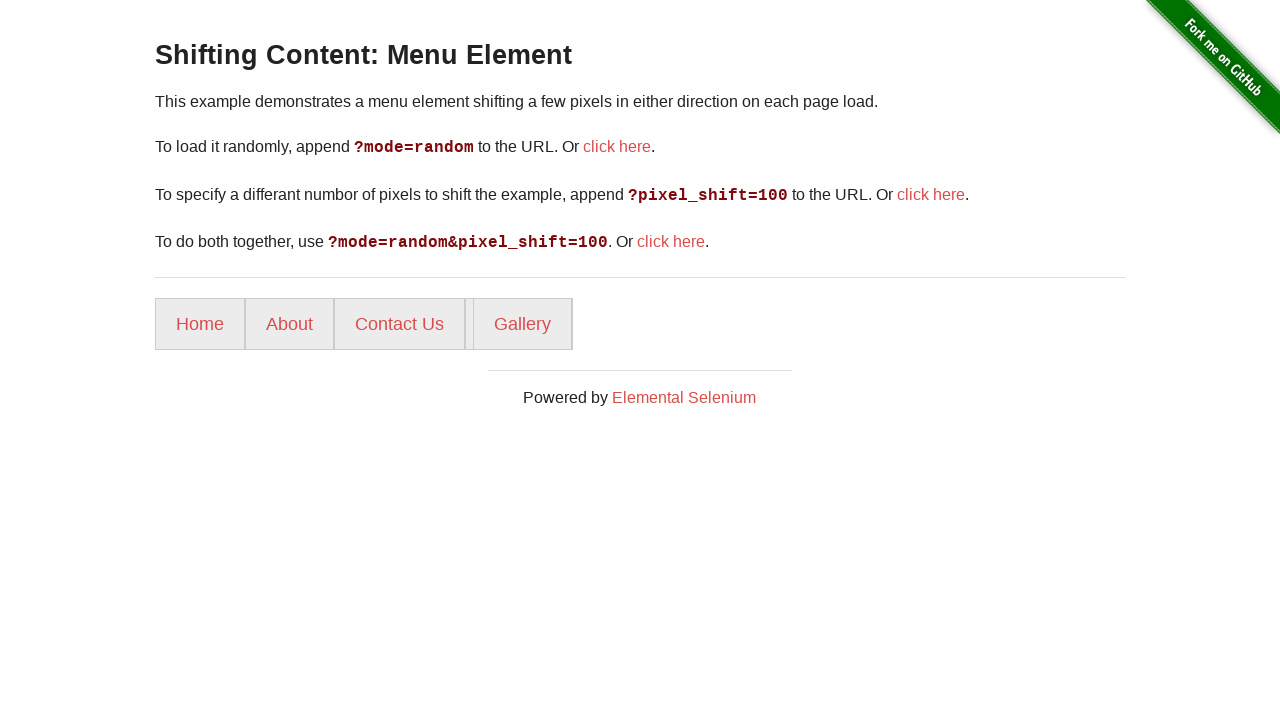

Verified portfolio link is present
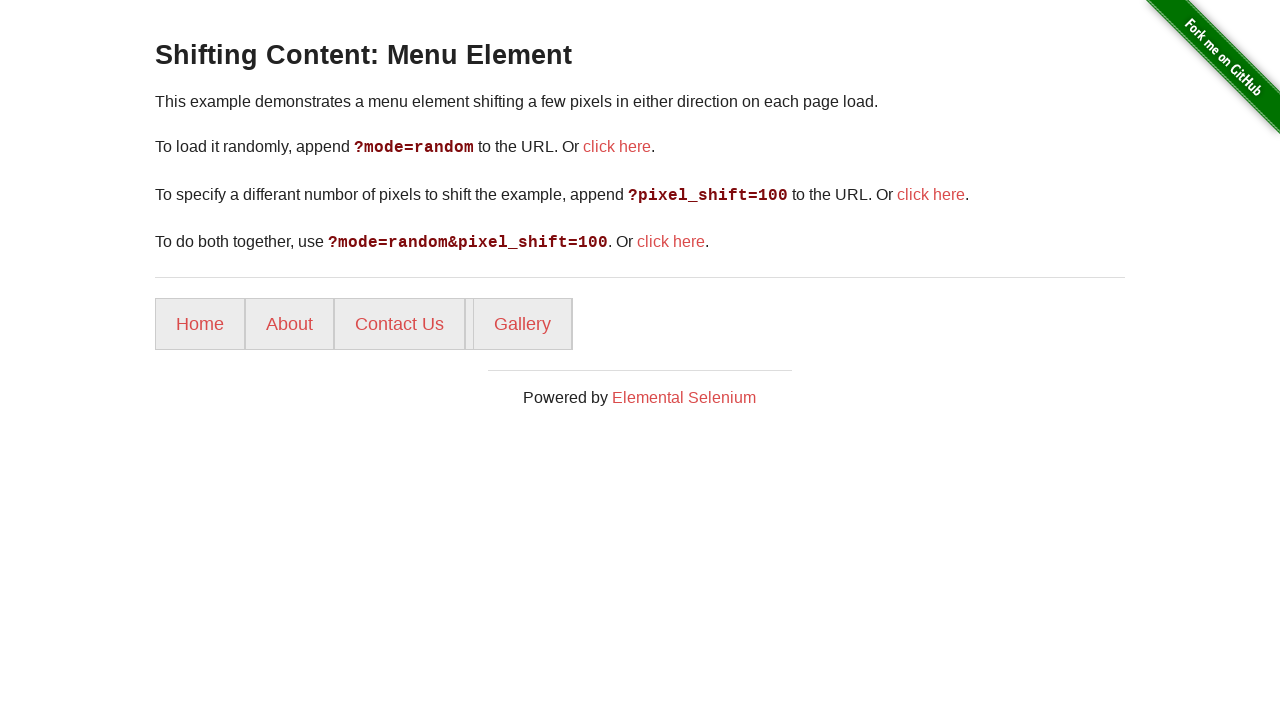

Verified gallery link is present
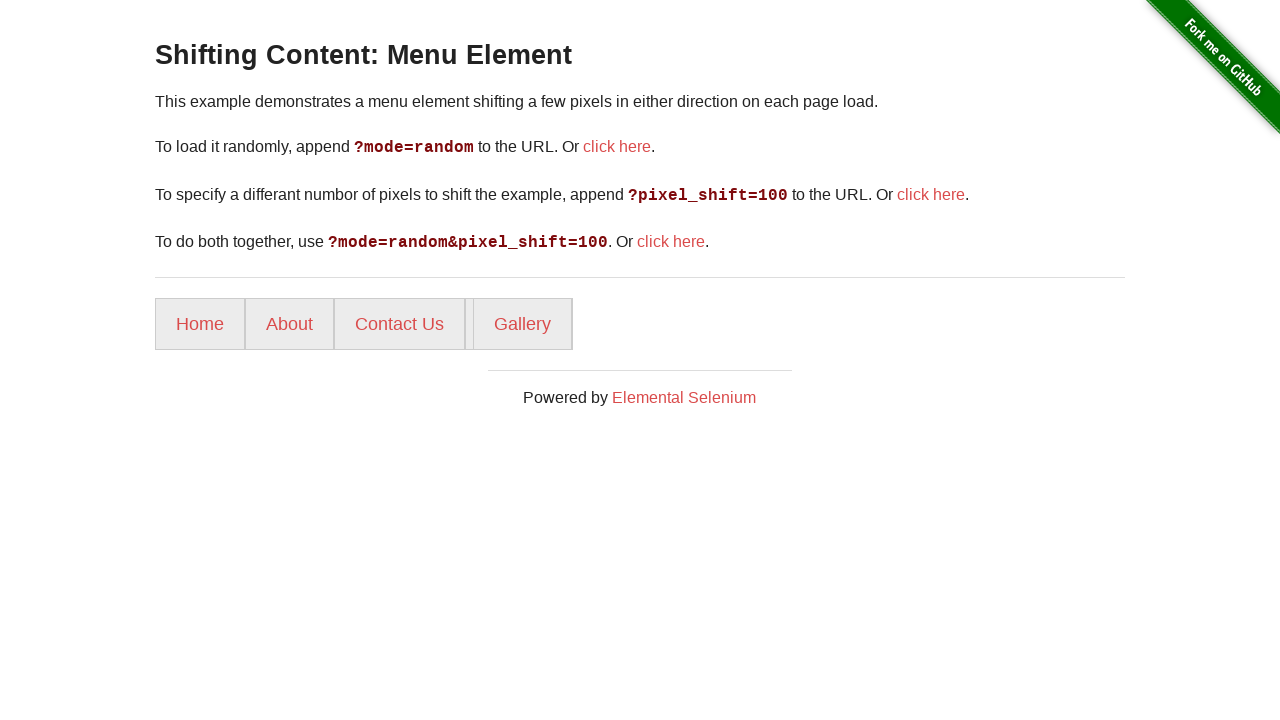

Refreshed page (iteration 3/10) to observe shifted menu content
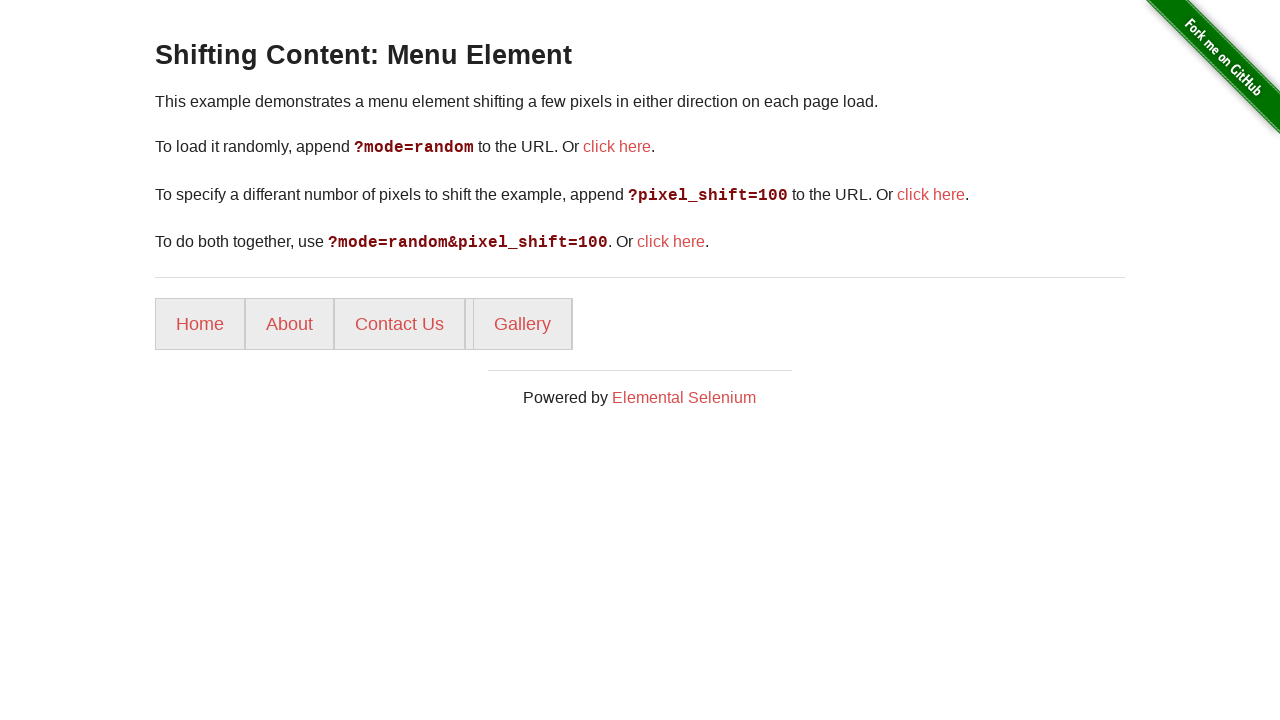

Located portfolio menu link
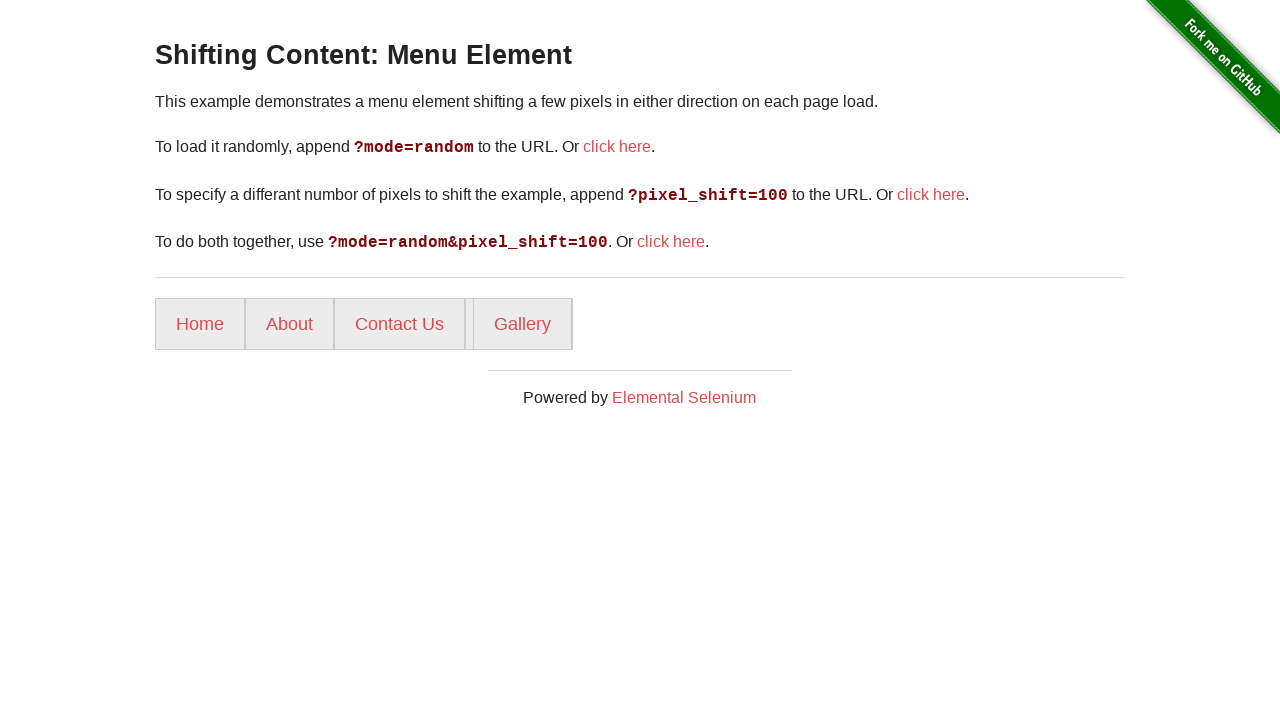

Located gallery menu link
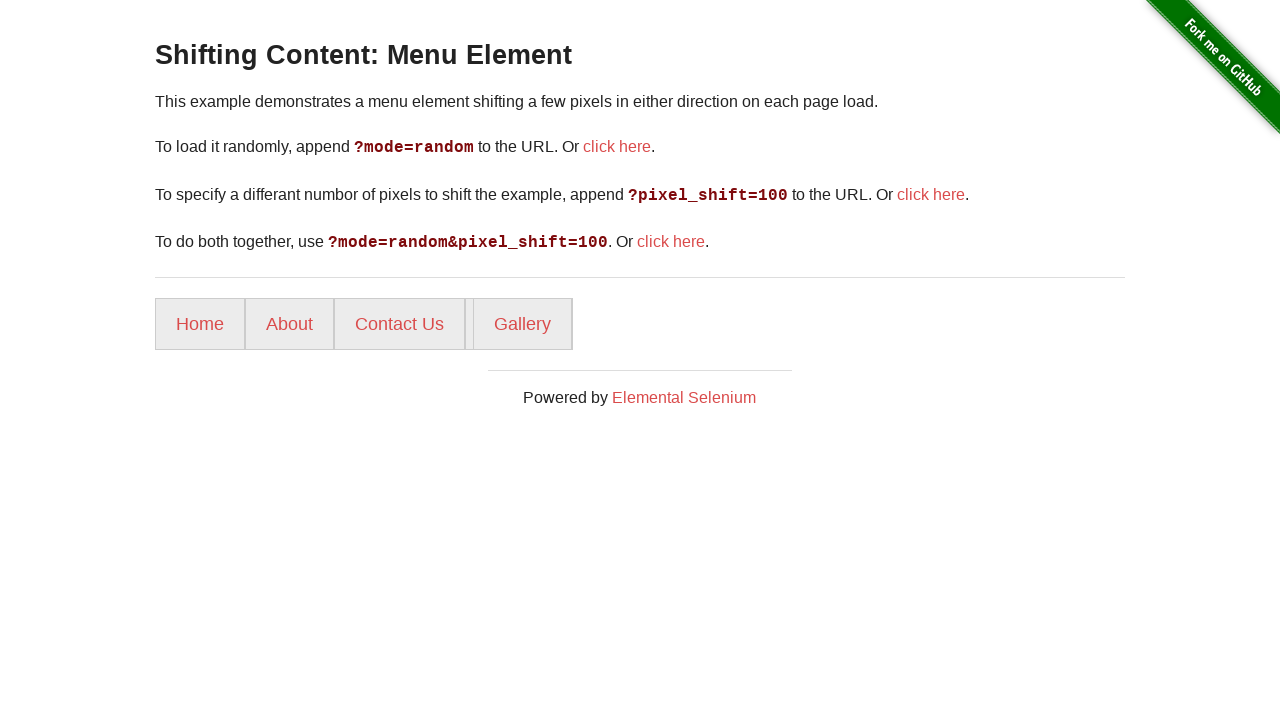

Verified portfolio link is present
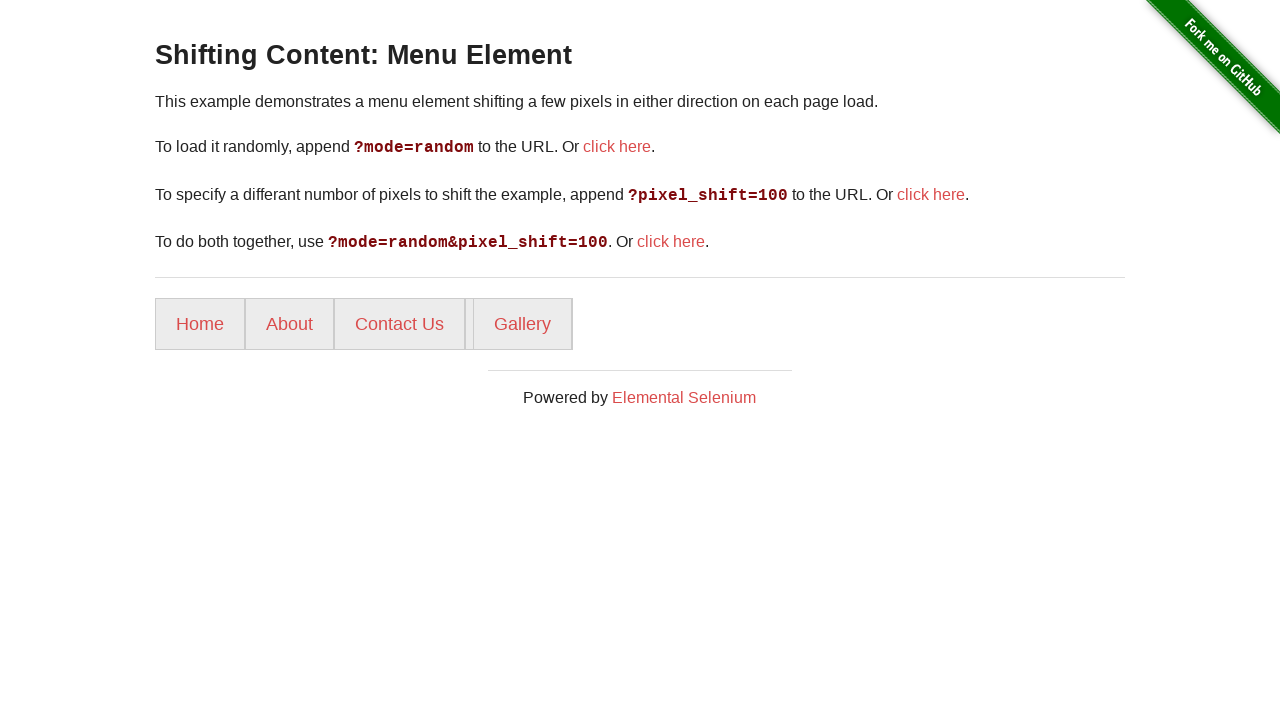

Verified gallery link is present
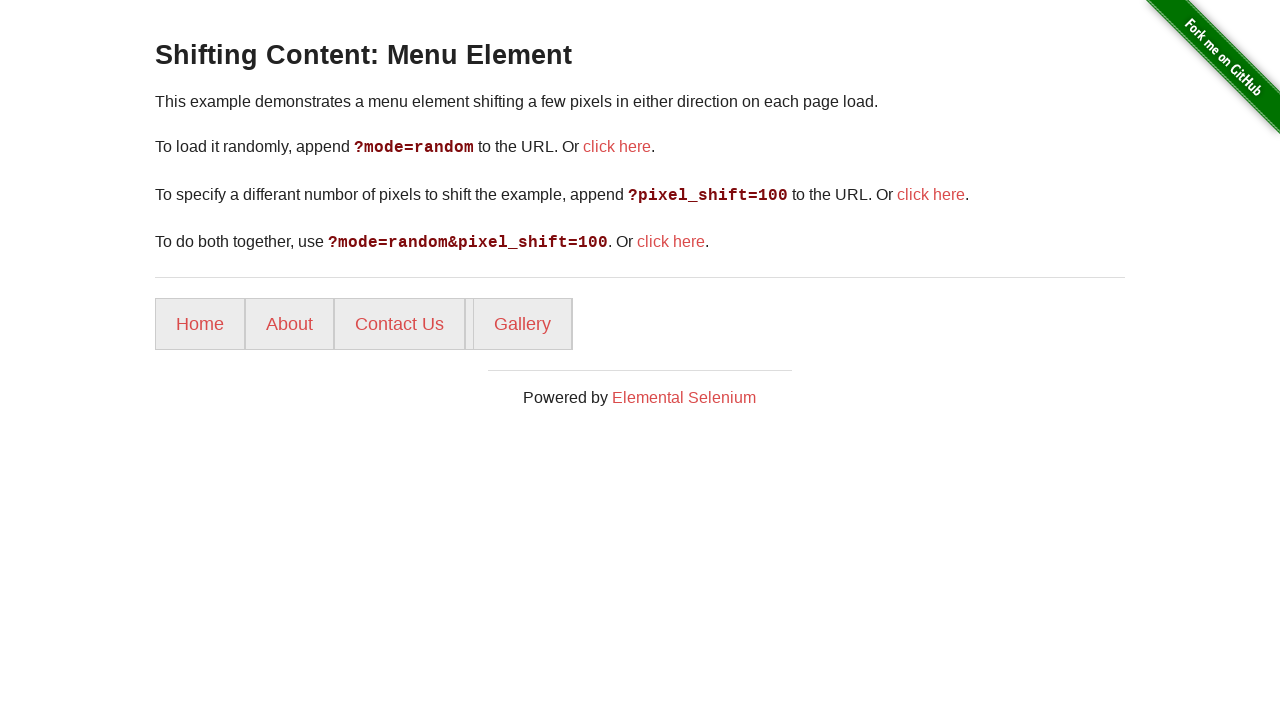

Refreshed page (iteration 4/10) to observe shifted menu content
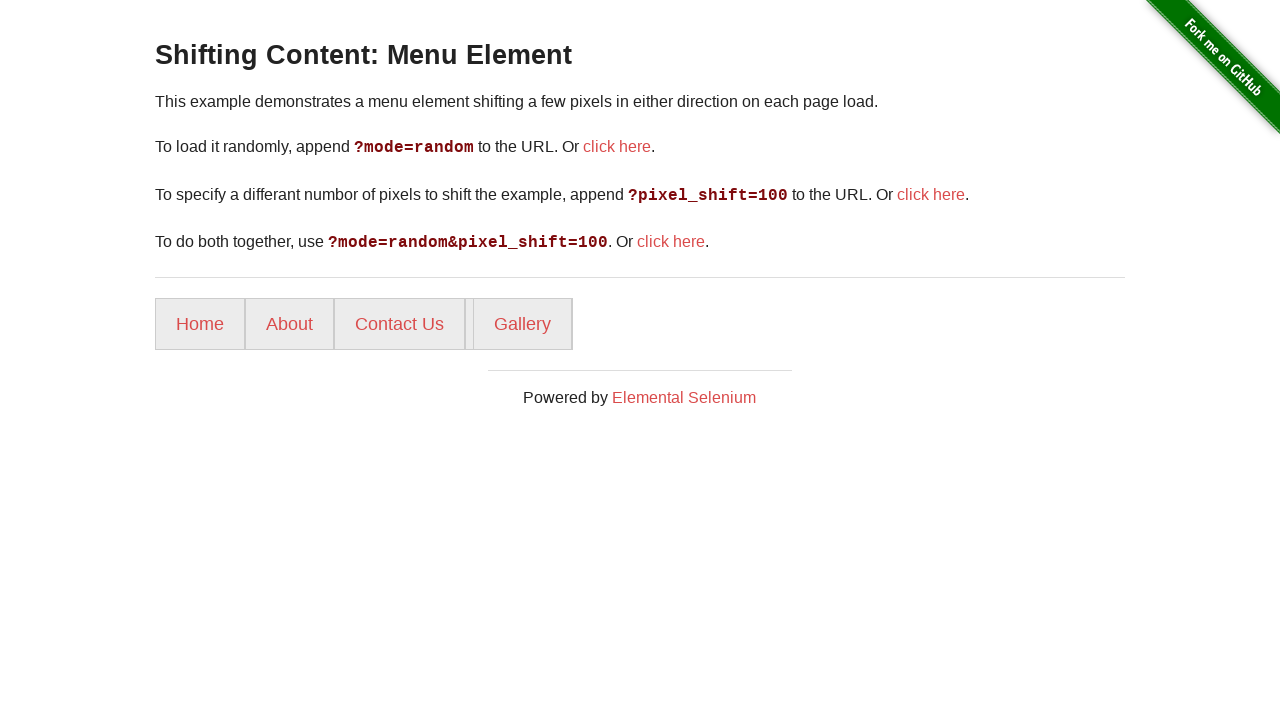

Located portfolio menu link
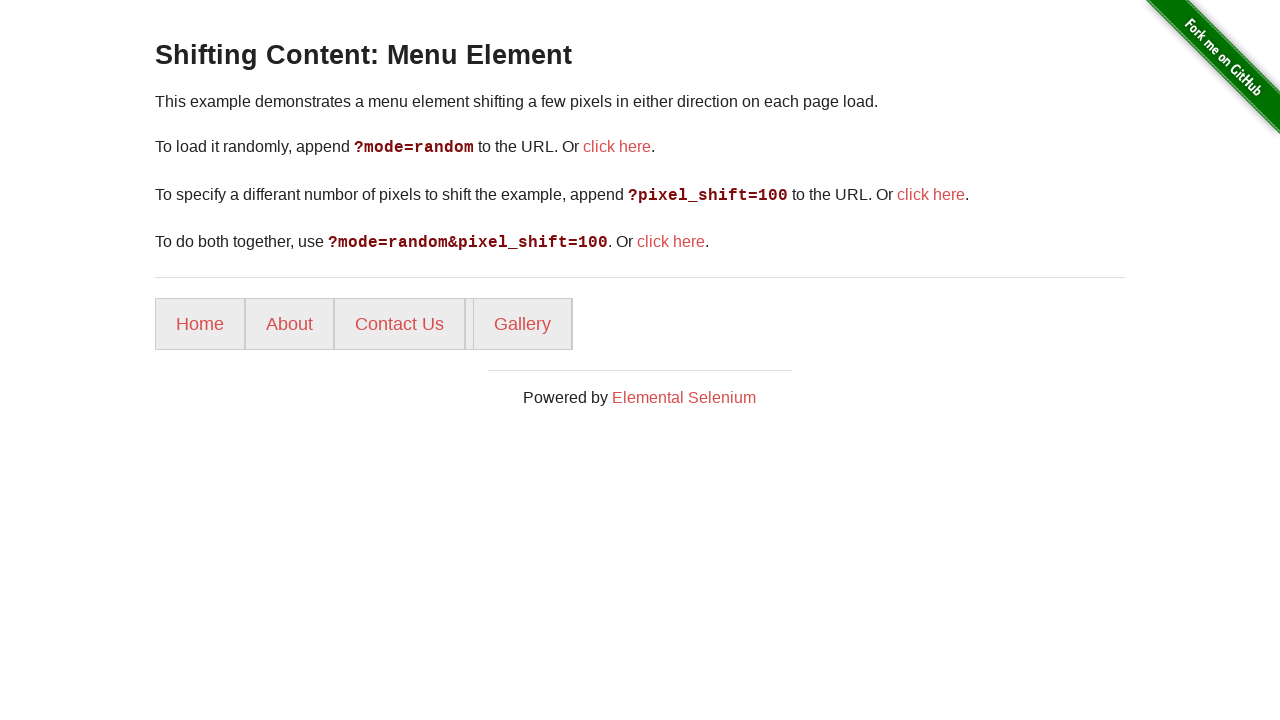

Located gallery menu link
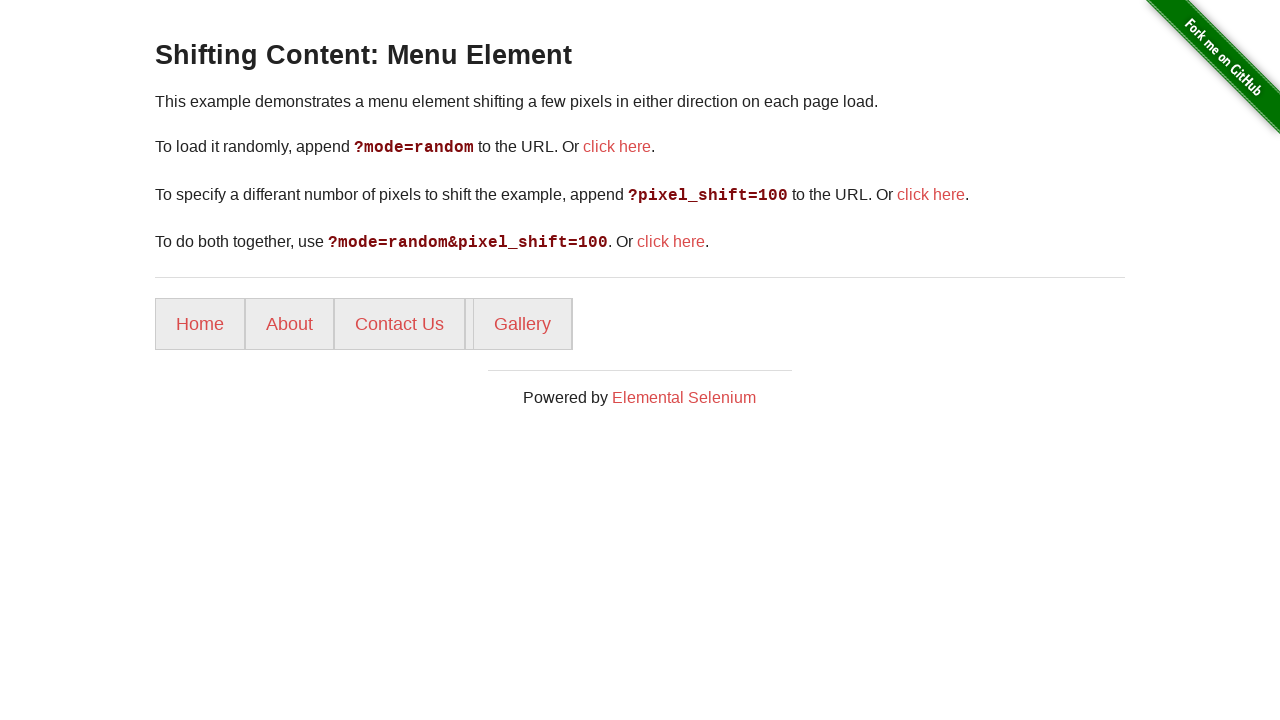

Verified portfolio link is present
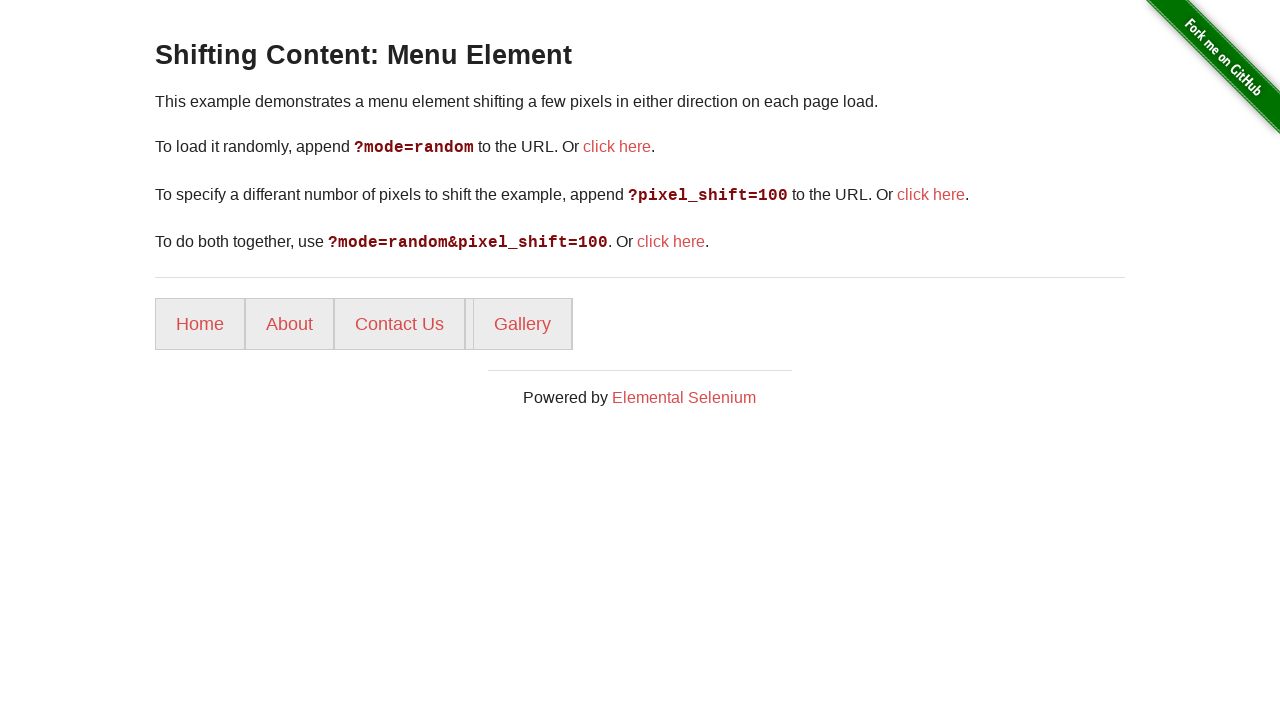

Verified gallery link is present
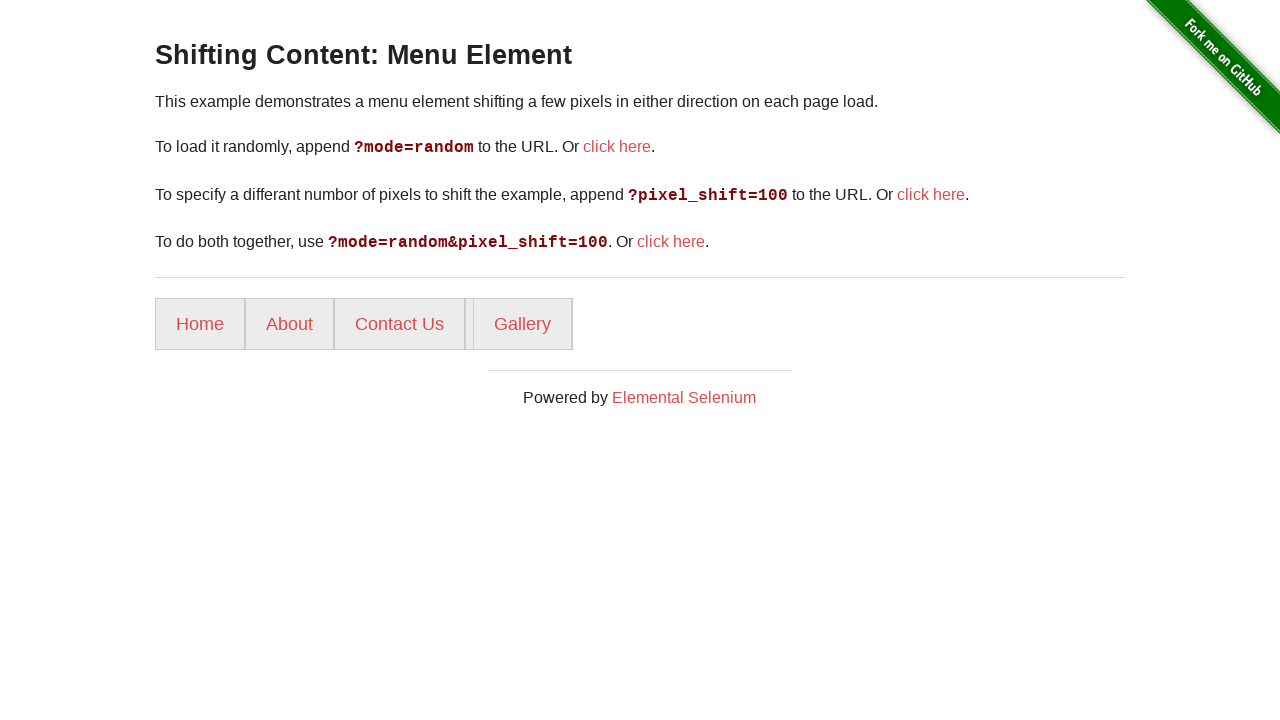

Refreshed page (iteration 5/10) to observe shifted menu content
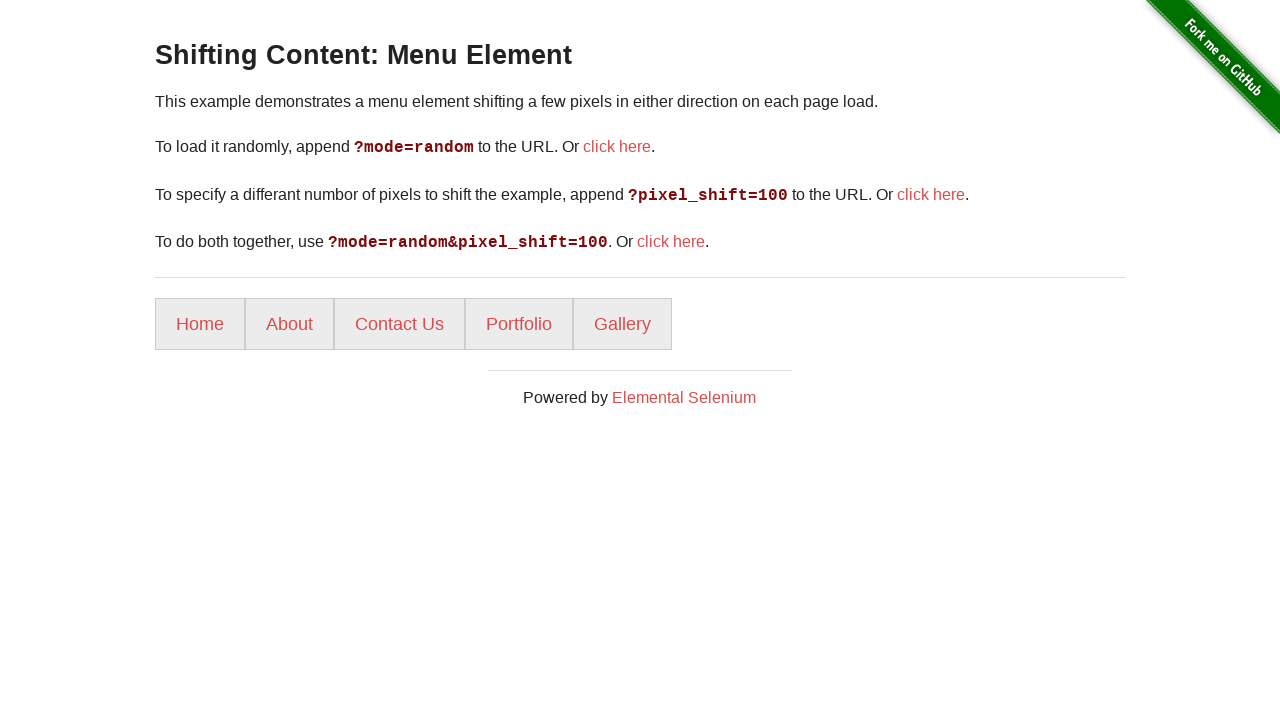

Located portfolio menu link
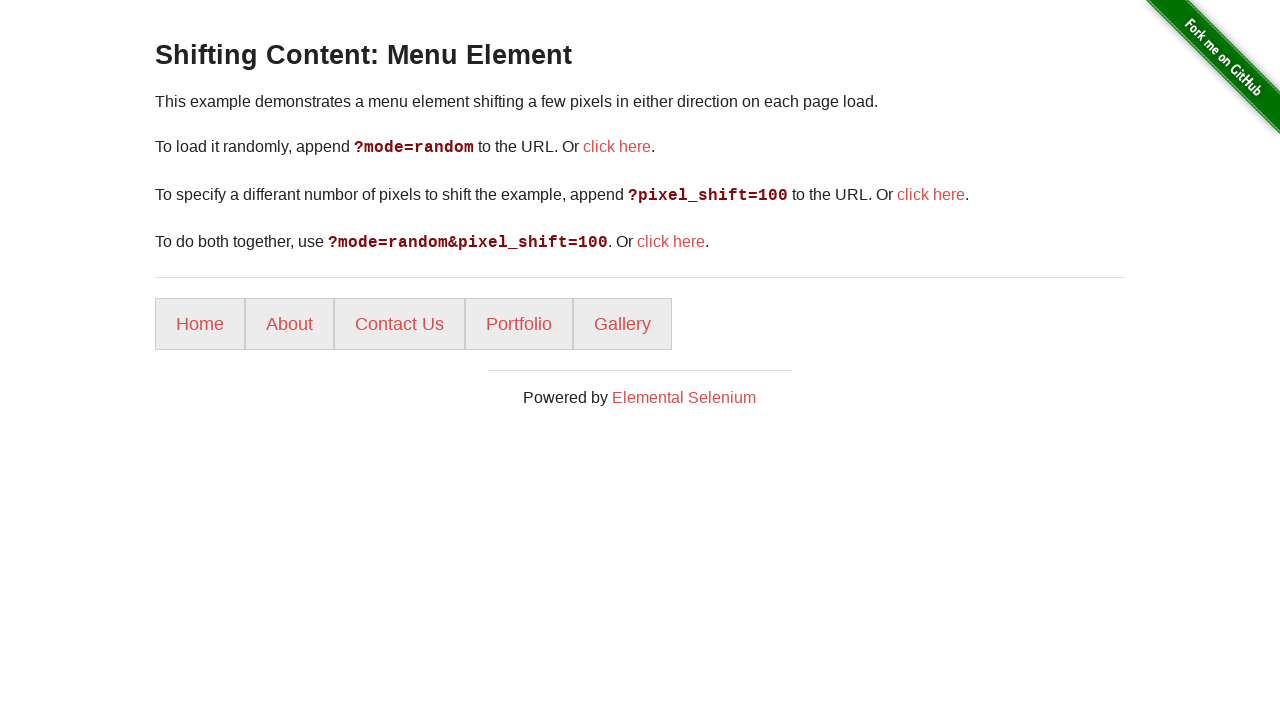

Located gallery menu link
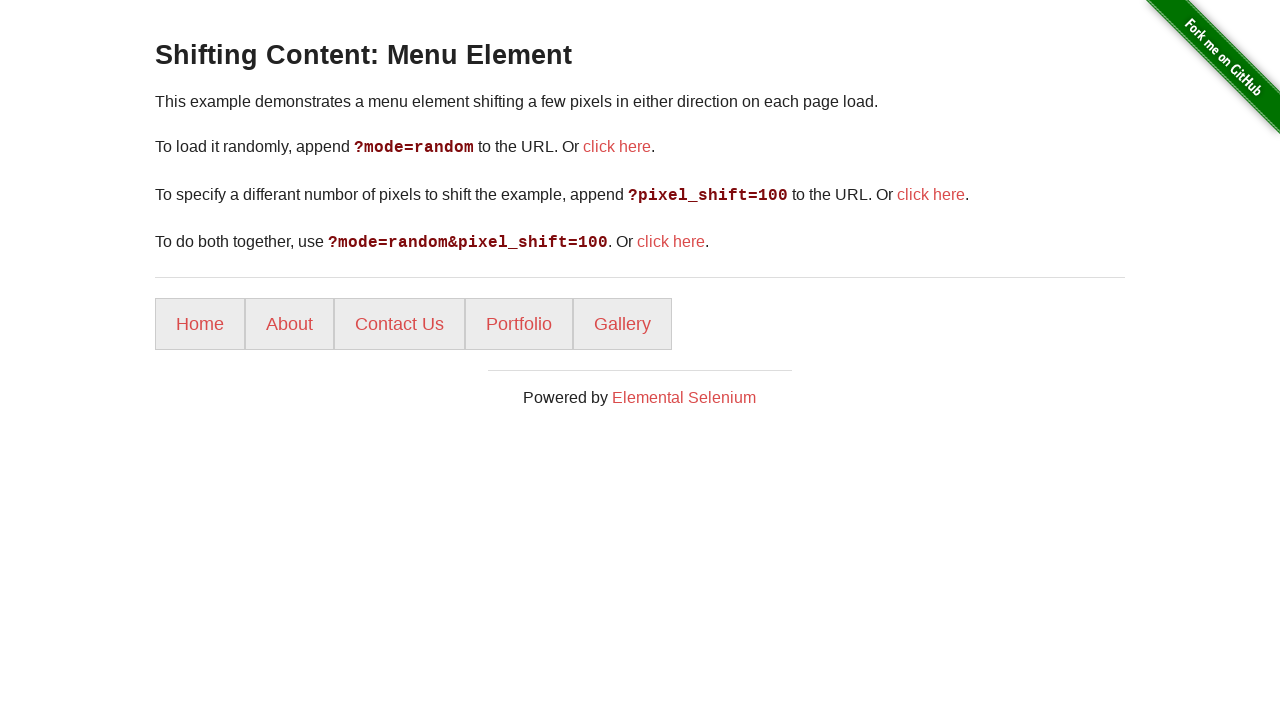

Verified portfolio link is present
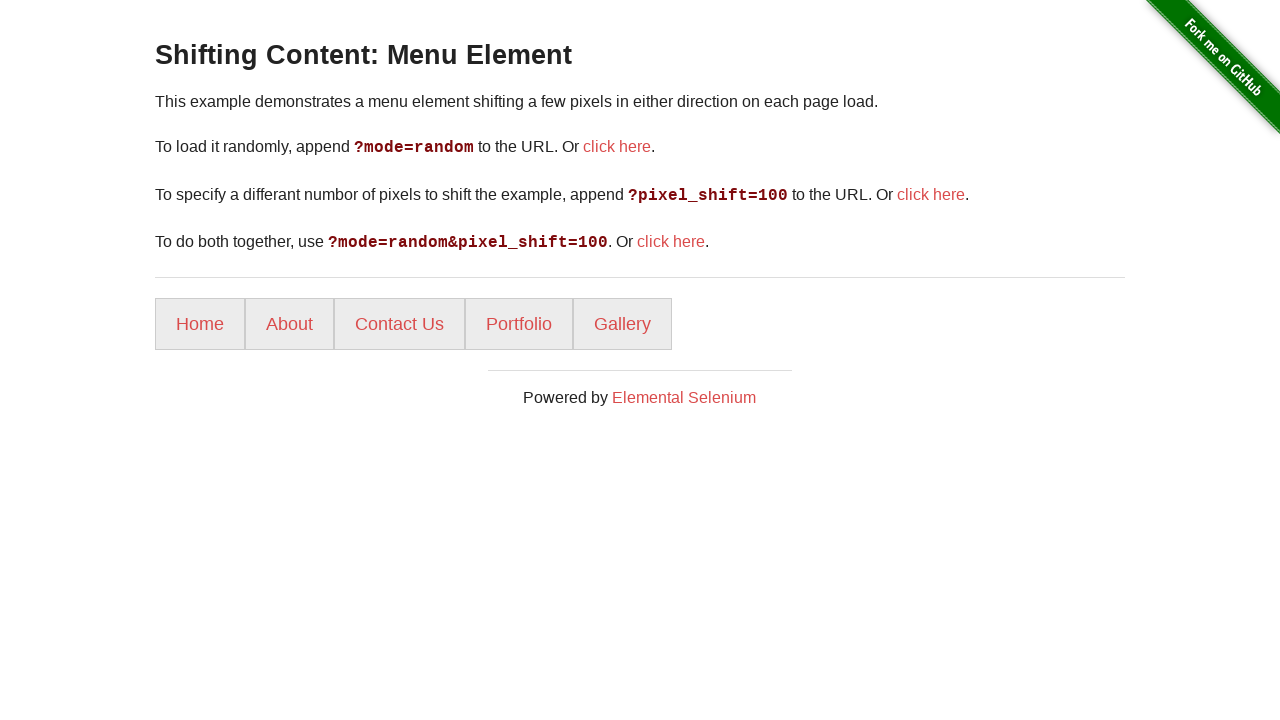

Verified gallery link is present
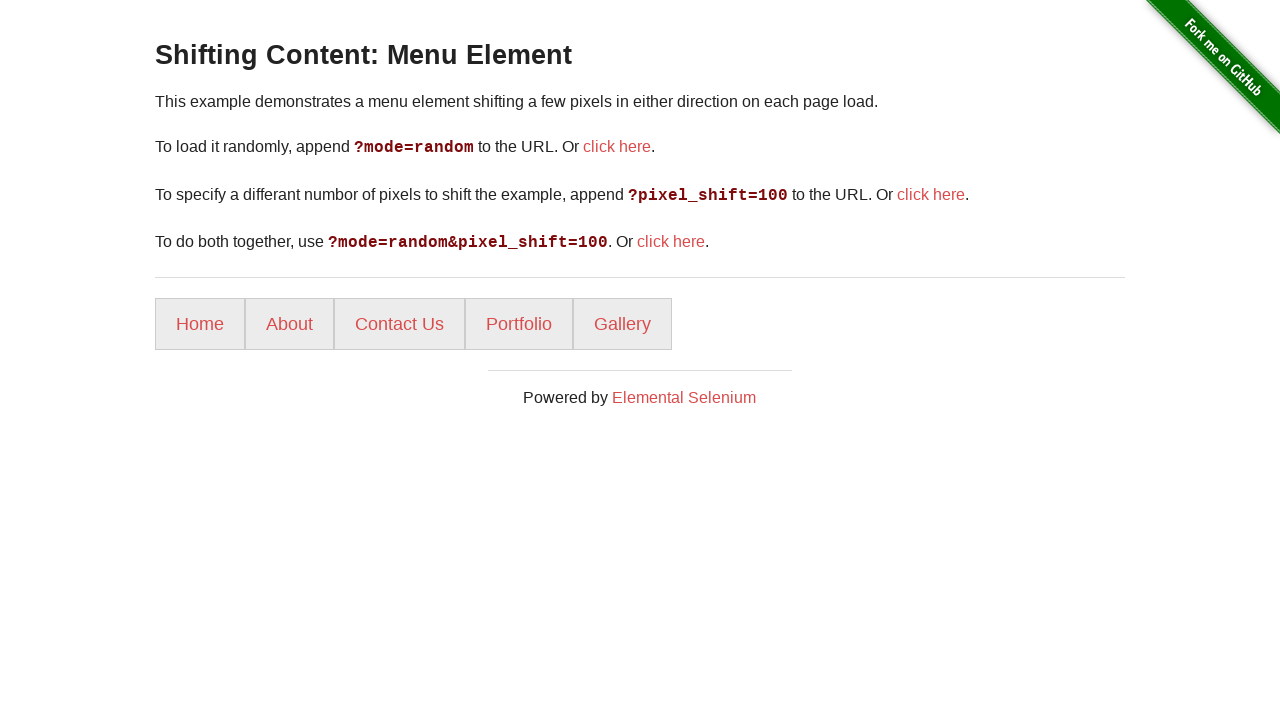

Refreshed page (iteration 6/10) to observe shifted menu content
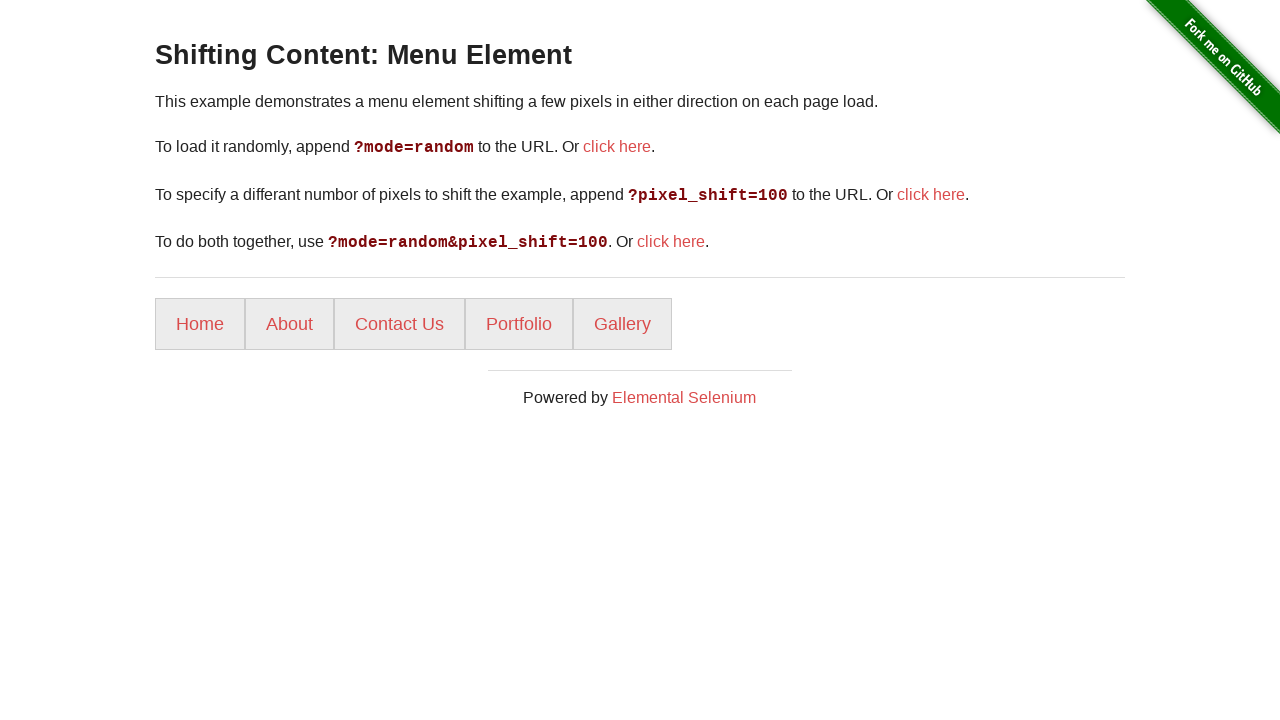

Located portfolio menu link
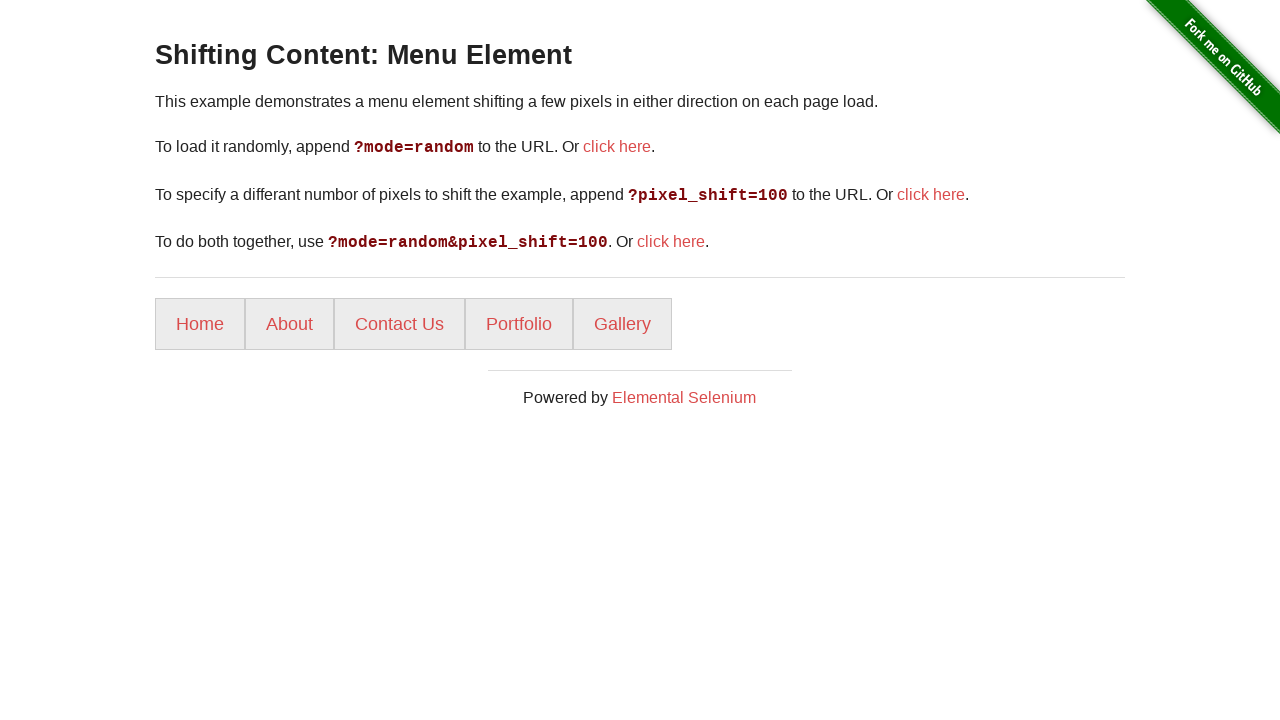

Located gallery menu link
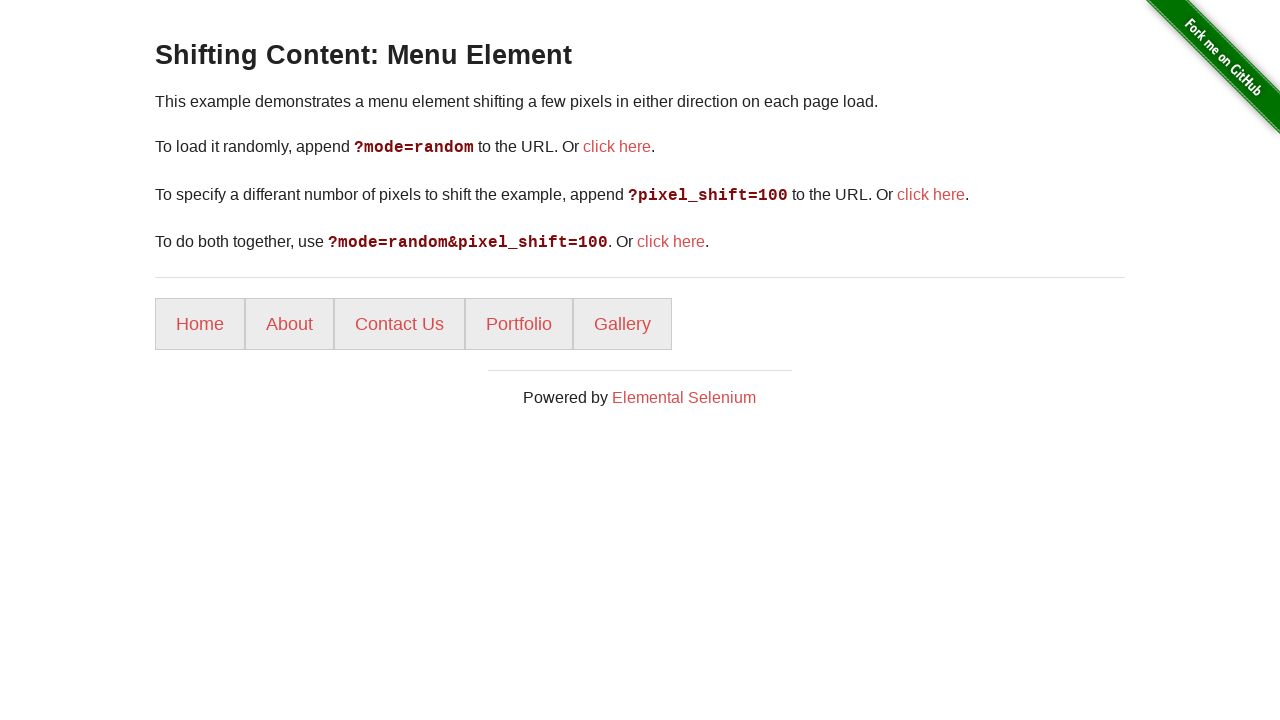

Verified portfolio link is present
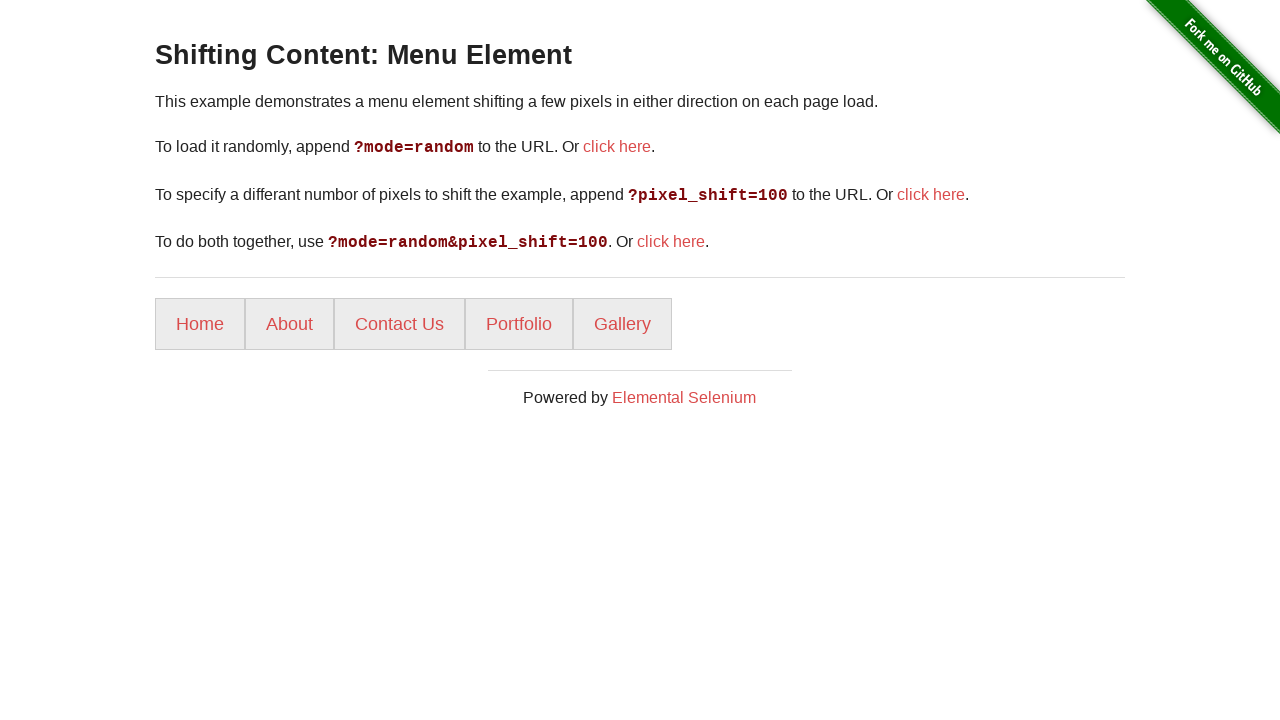

Verified gallery link is present
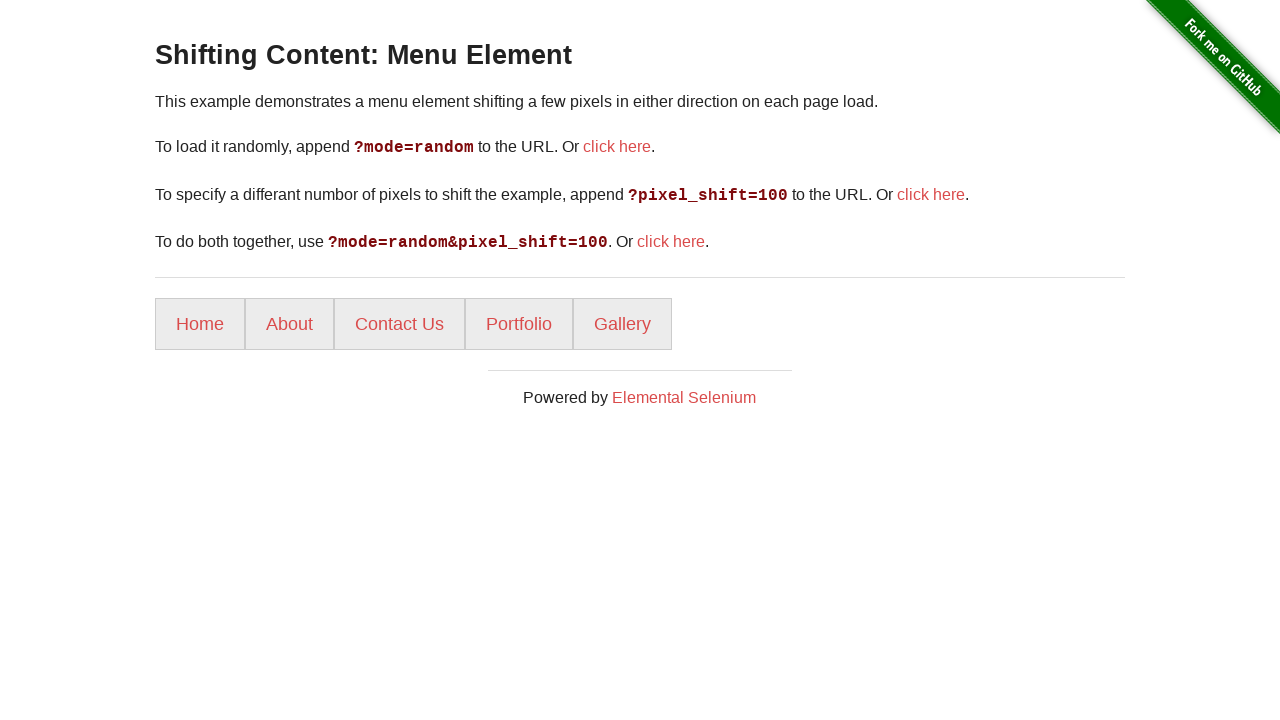

Refreshed page (iteration 7/10) to observe shifted menu content
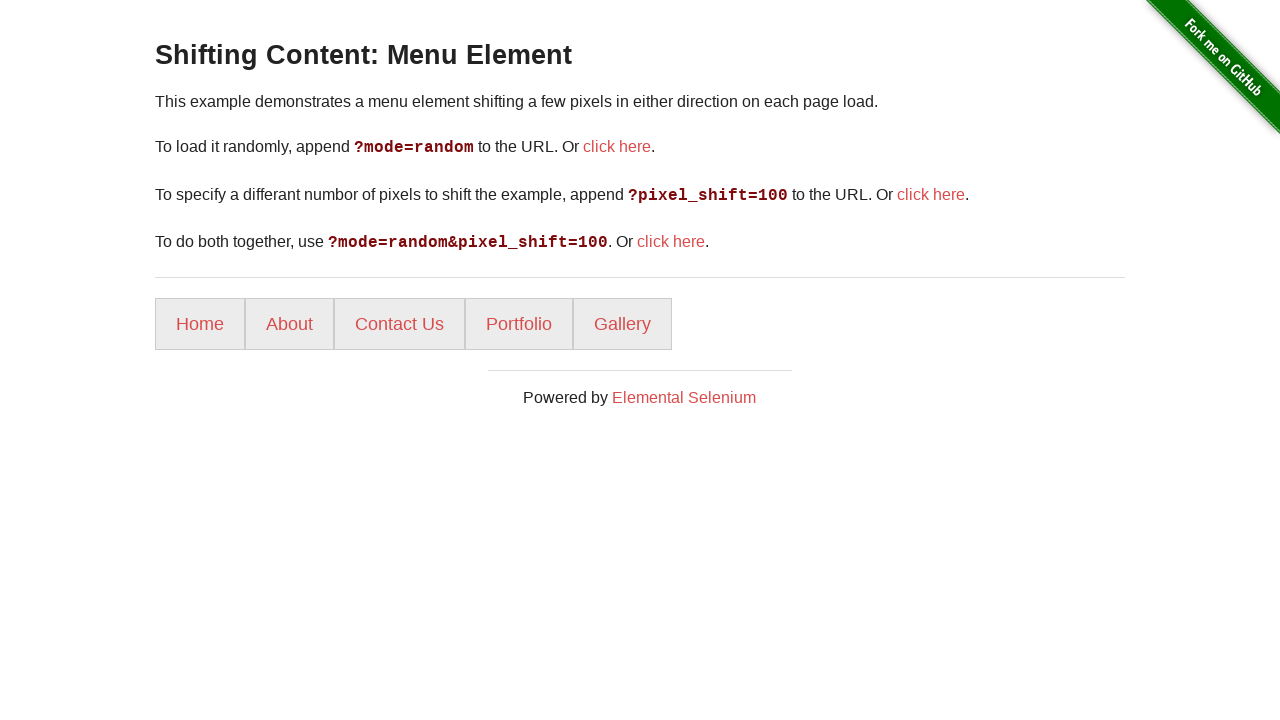

Located portfolio menu link
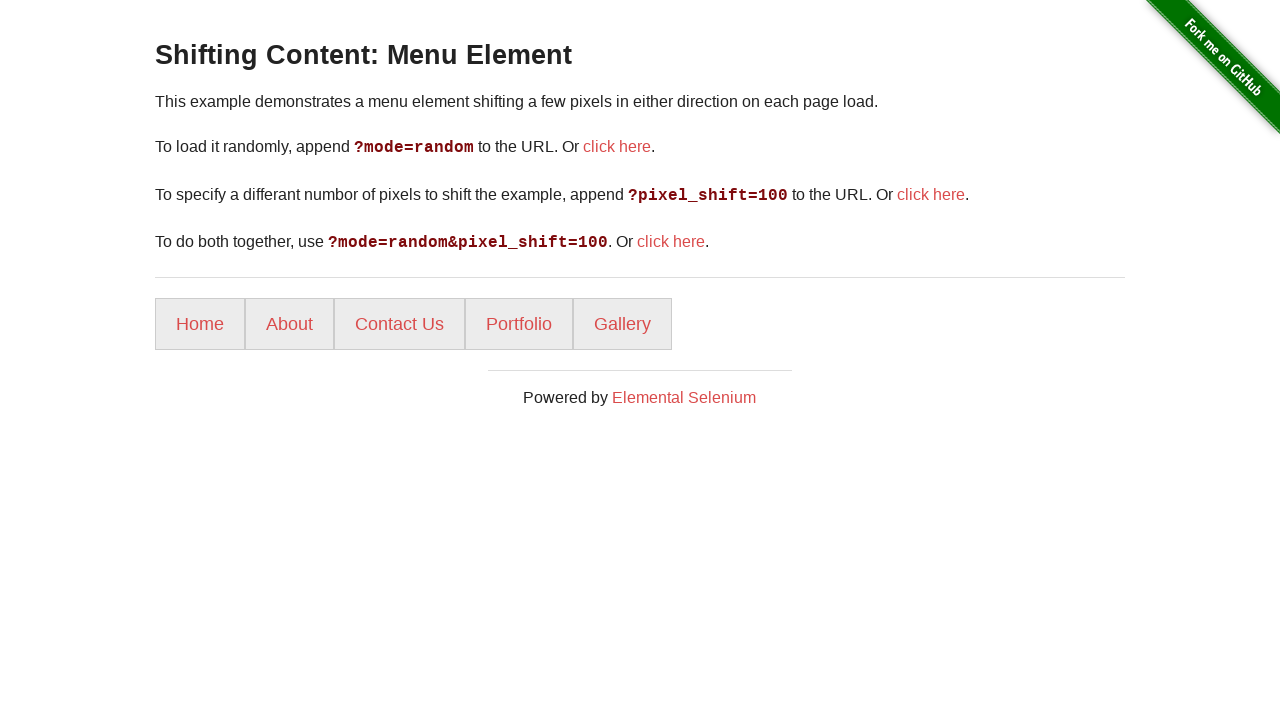

Located gallery menu link
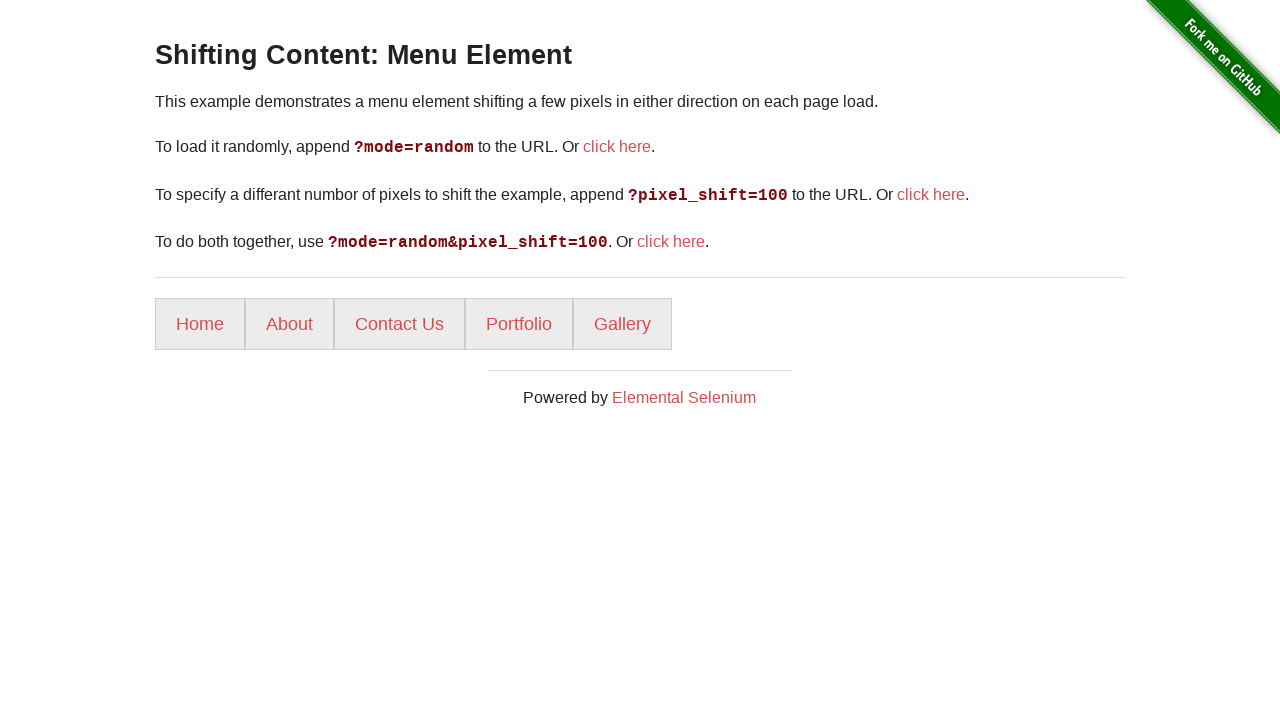

Verified portfolio link is present
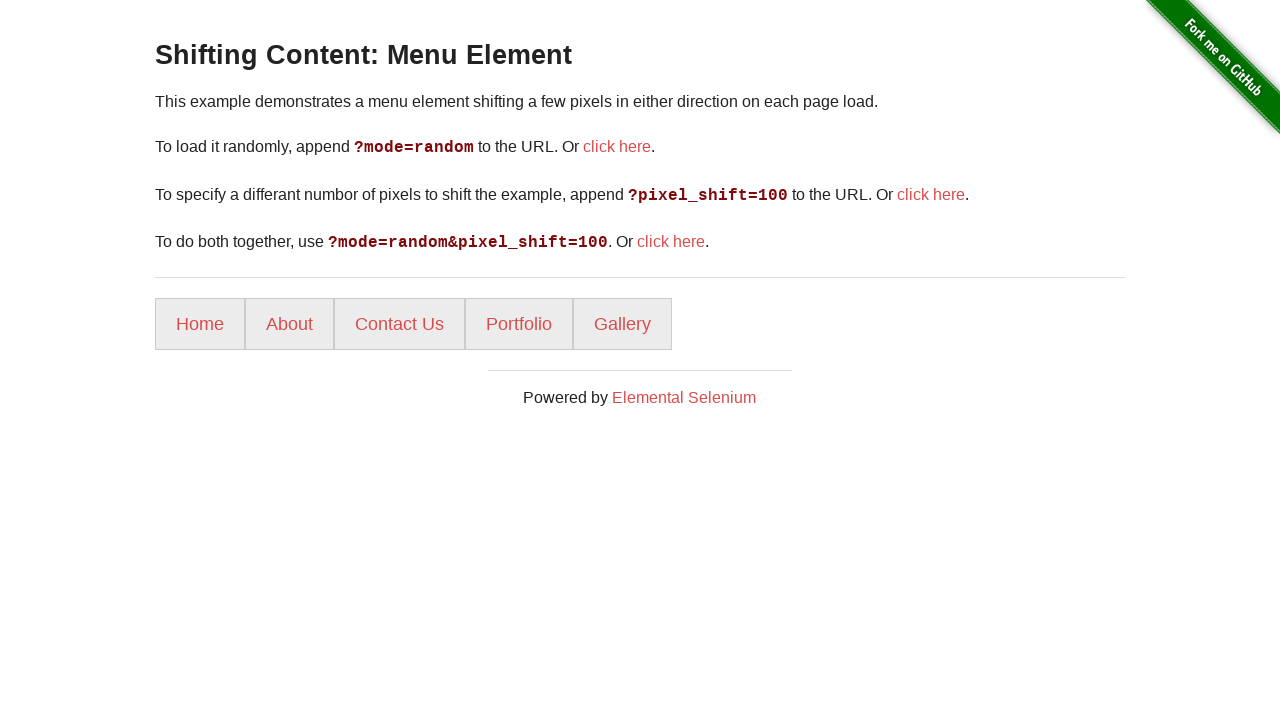

Verified gallery link is present
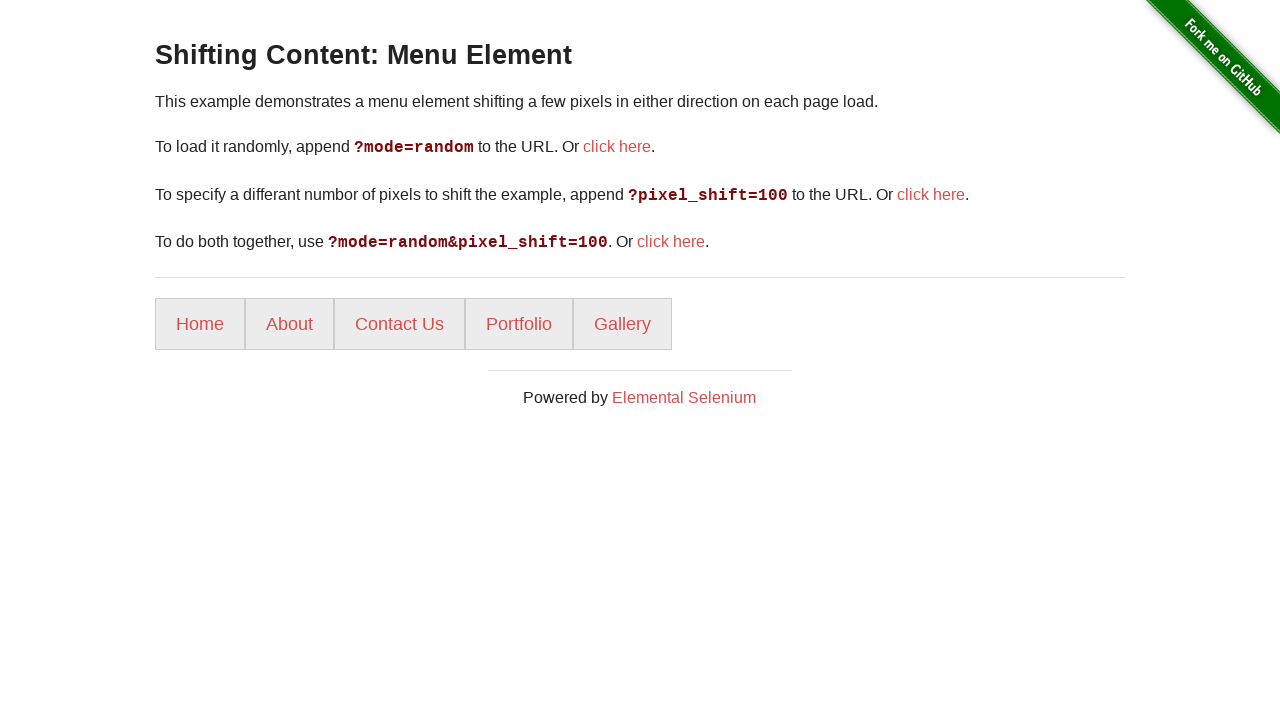

Refreshed page (iteration 8/10) to observe shifted menu content
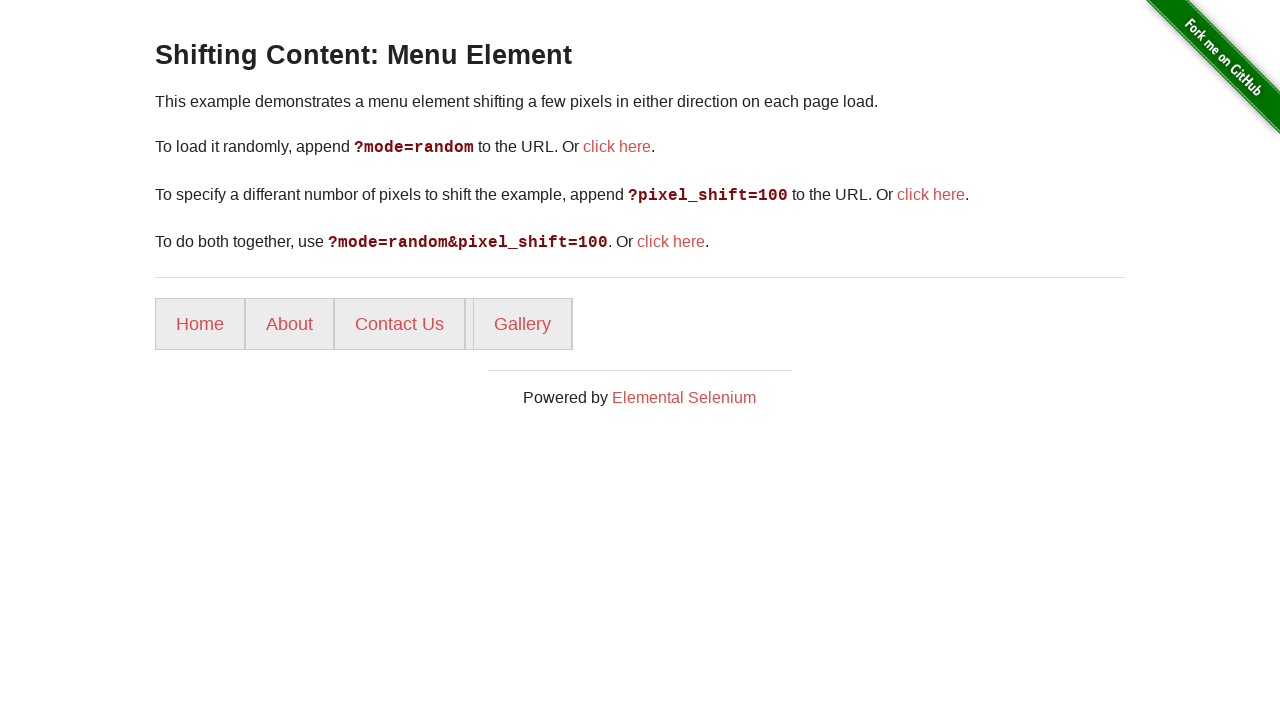

Located portfolio menu link
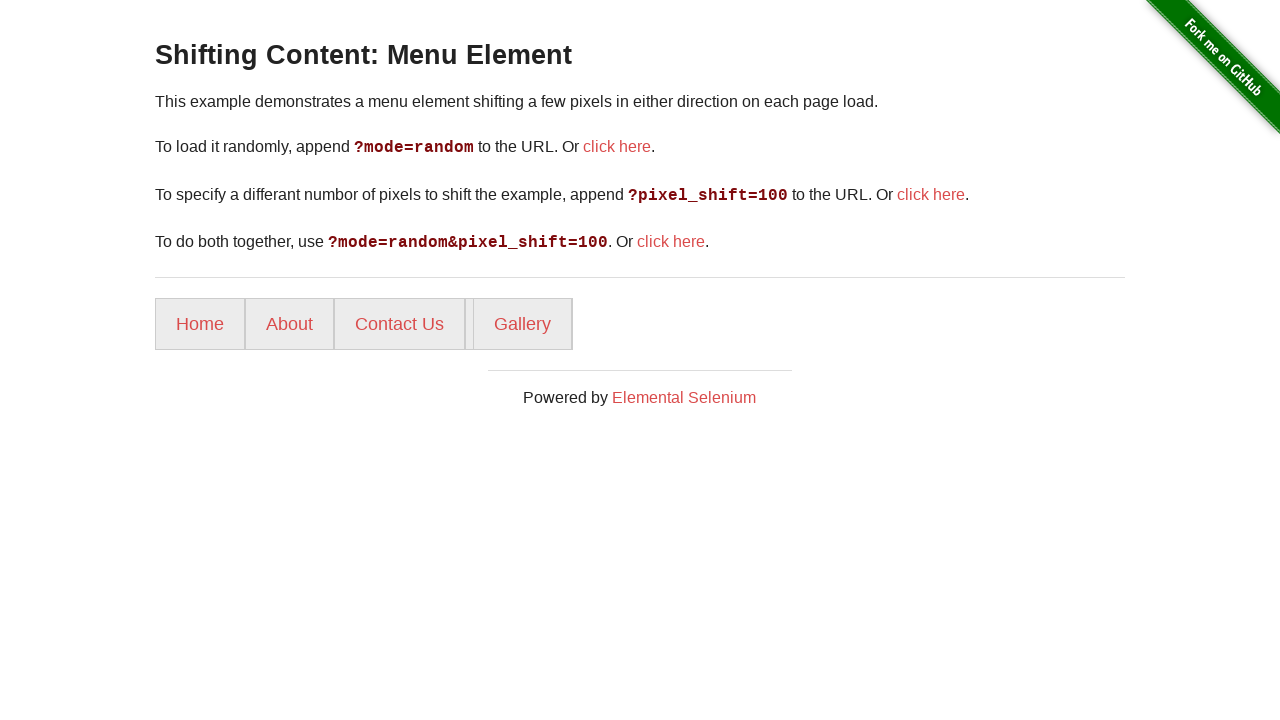

Located gallery menu link
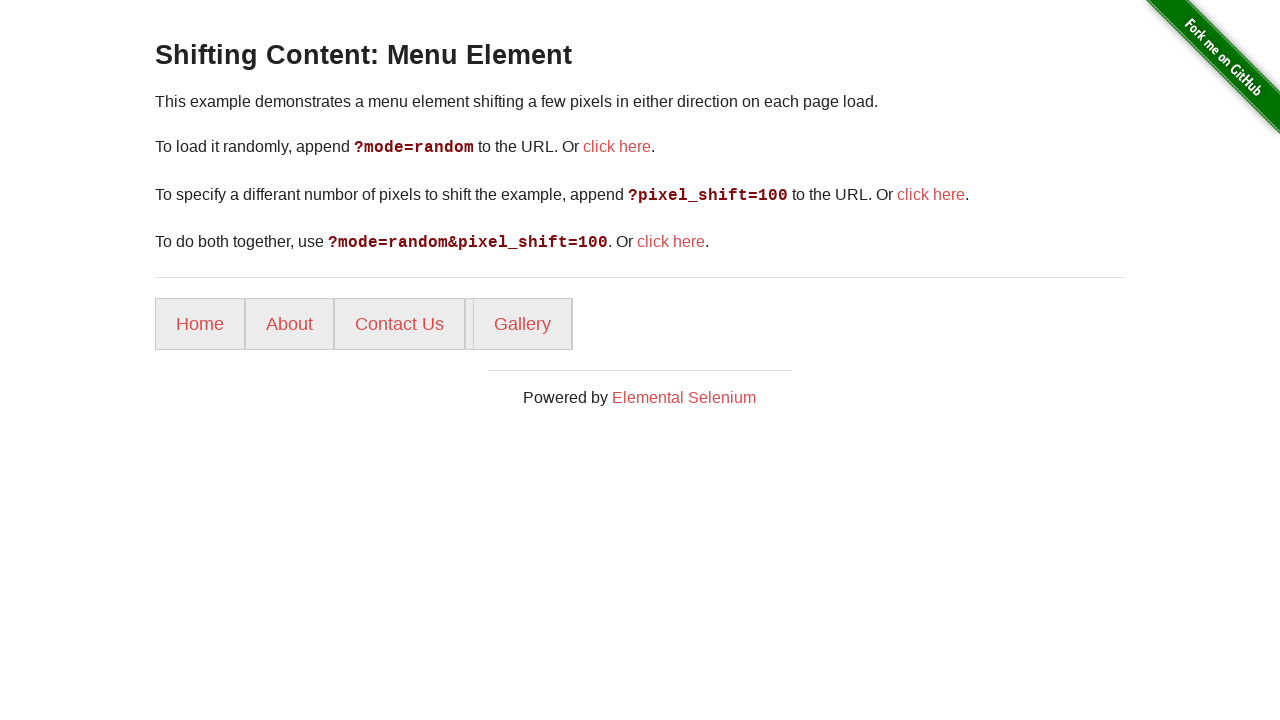

Verified portfolio link is present
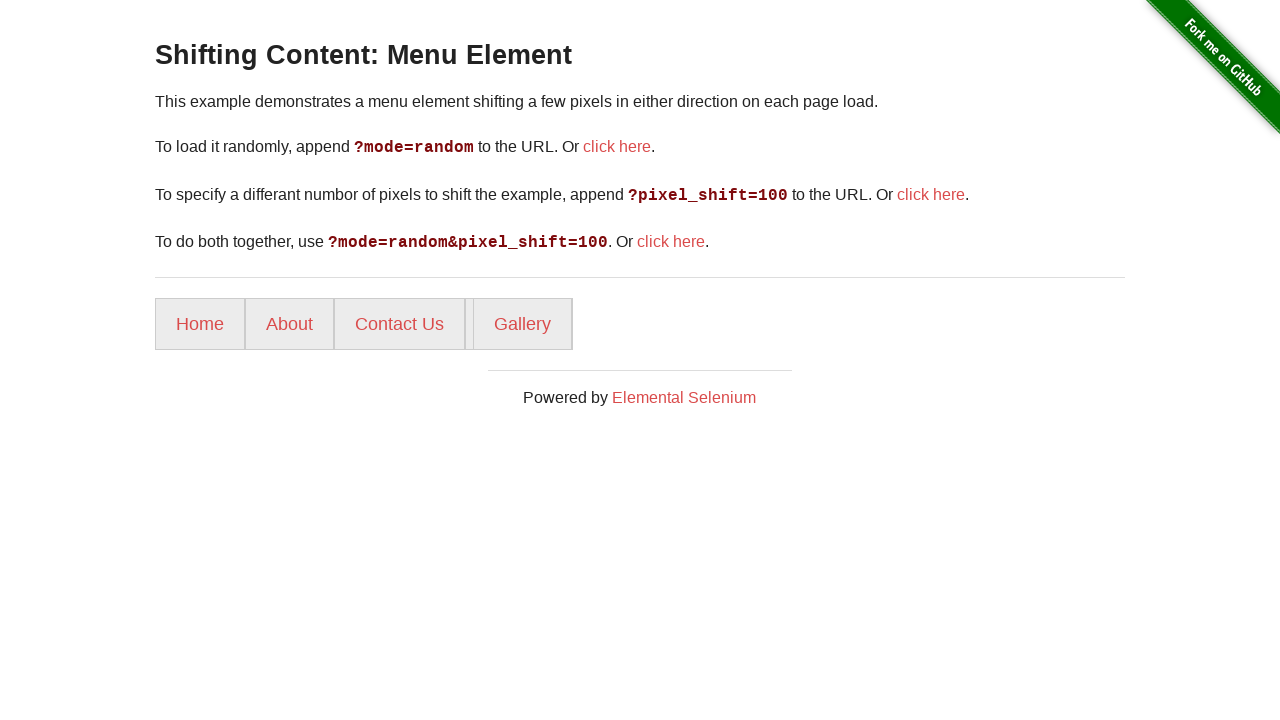

Verified gallery link is present
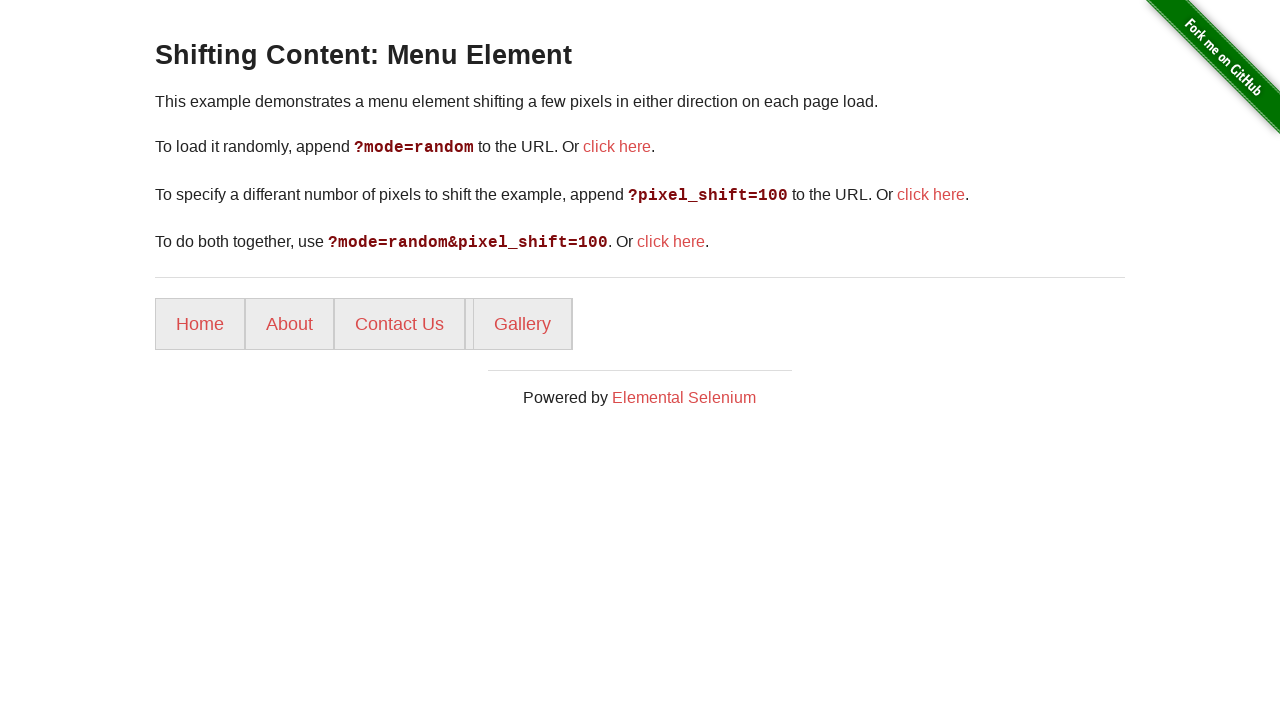

Refreshed page (iteration 9/10) to observe shifted menu content
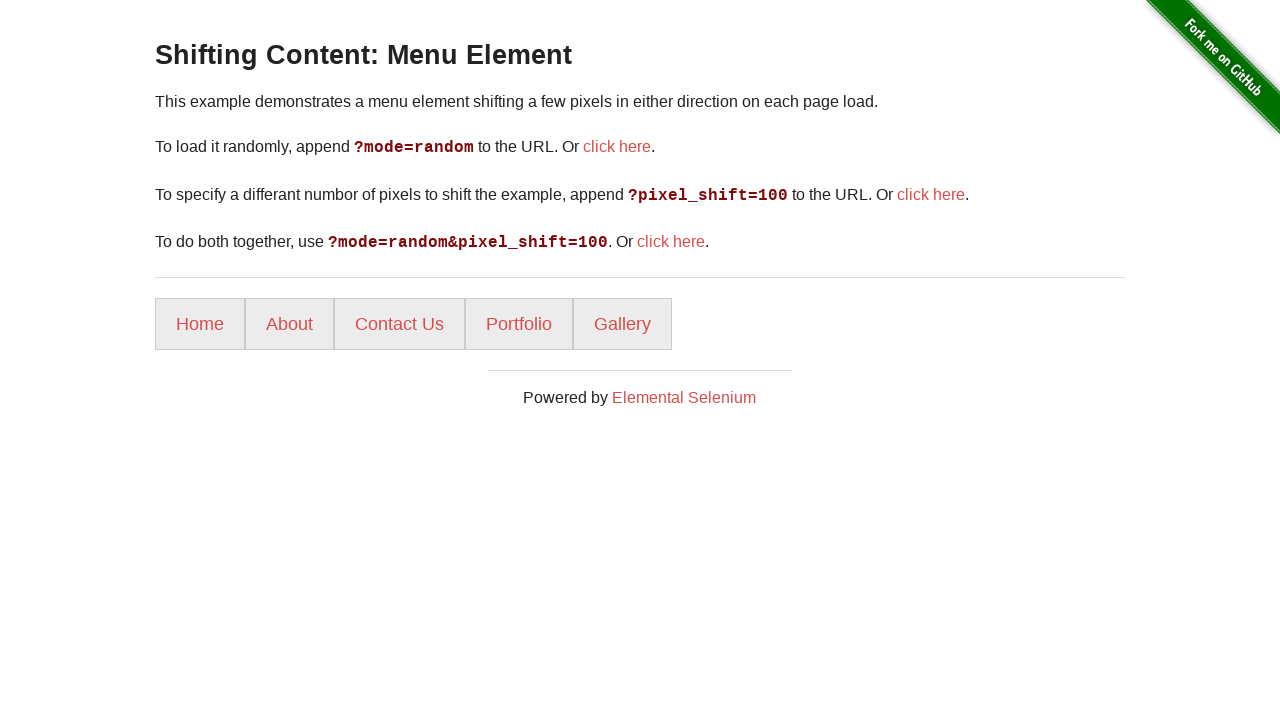

Located portfolio menu link
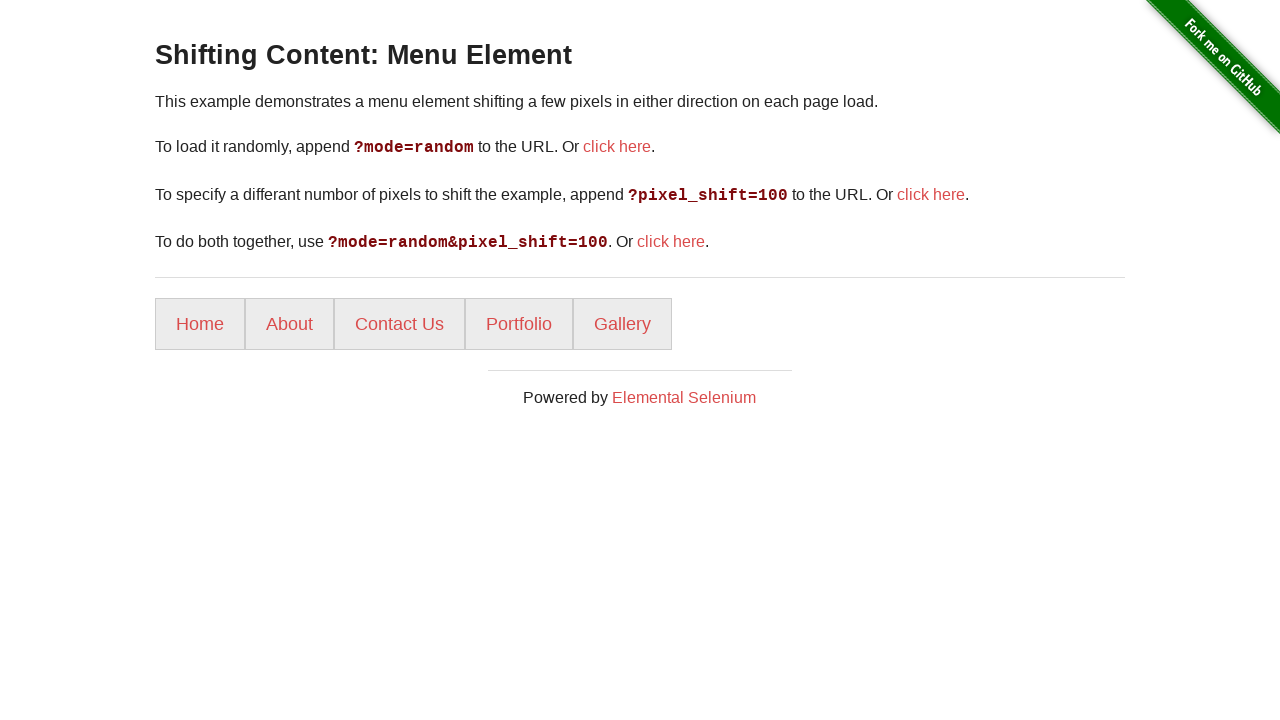

Located gallery menu link
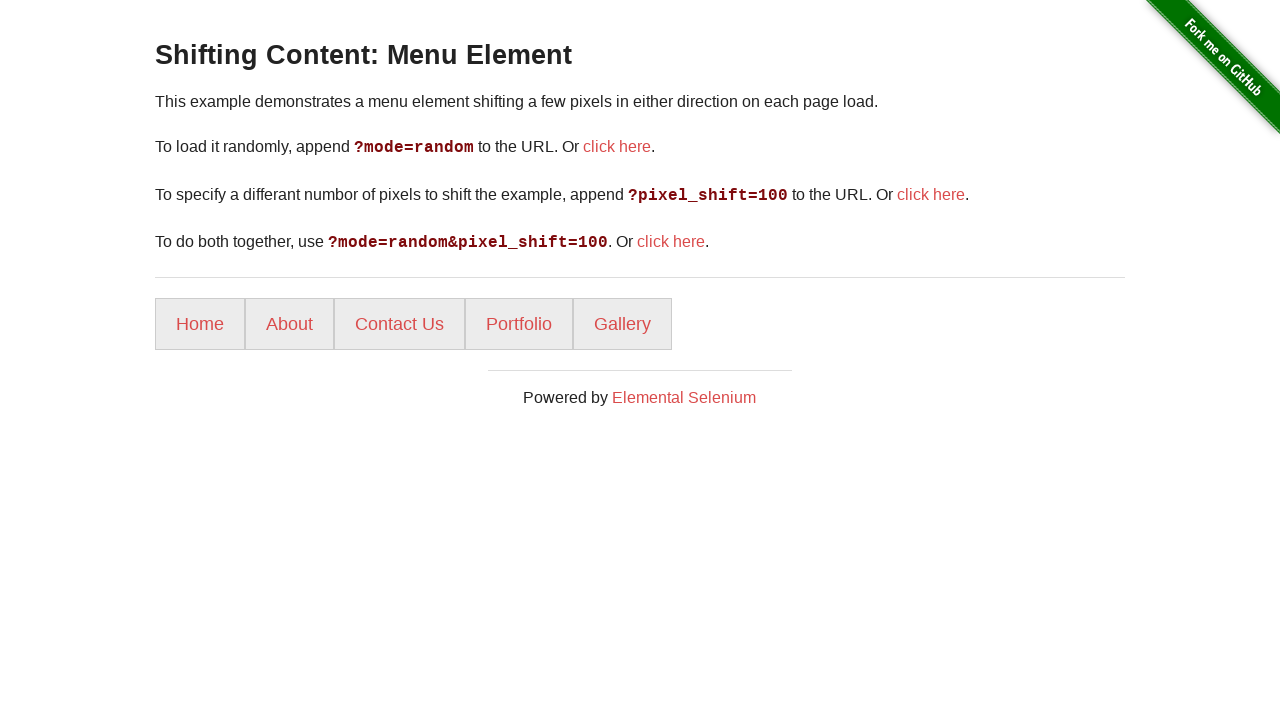

Verified portfolio link is present
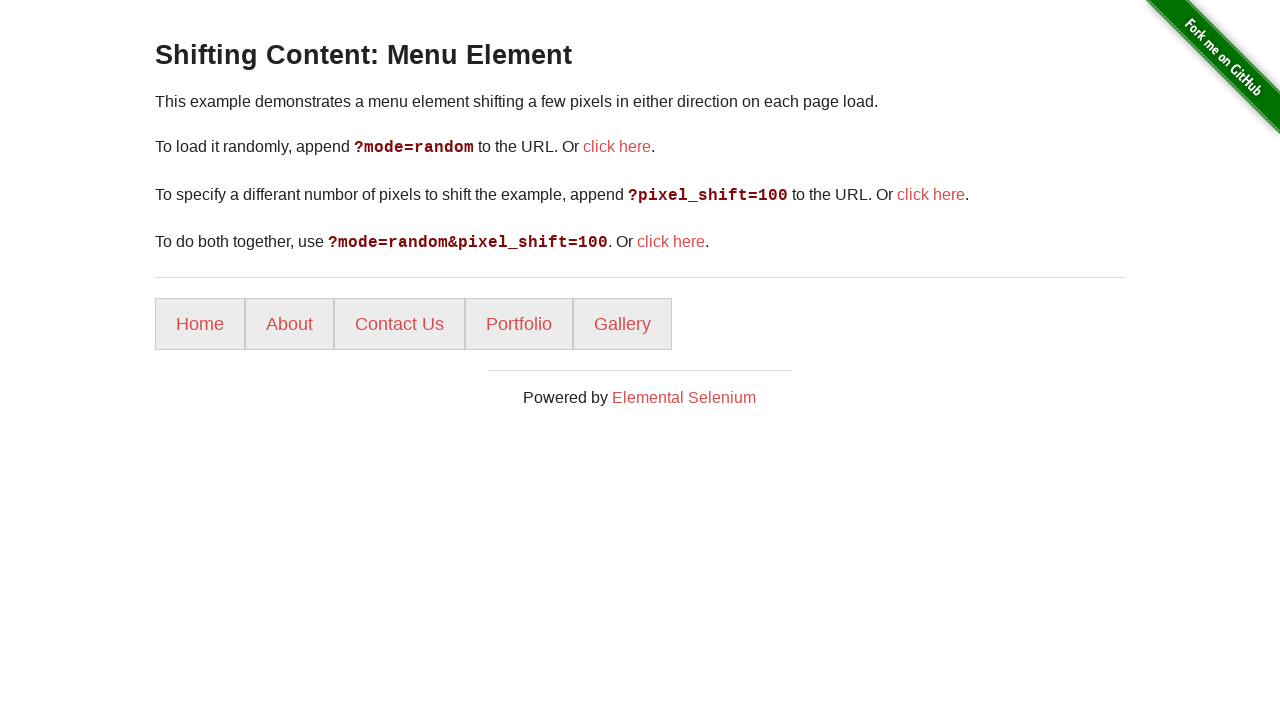

Verified gallery link is present
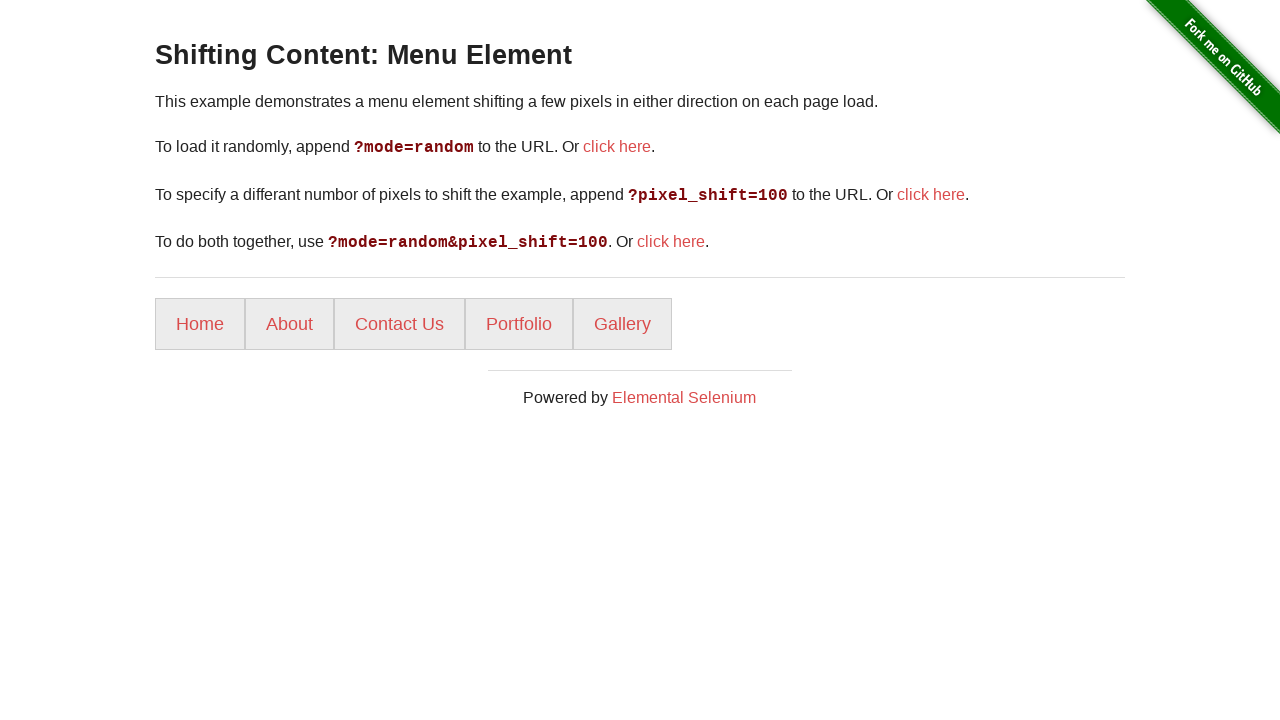

Refreshed page (iteration 10/10) to observe shifted menu content
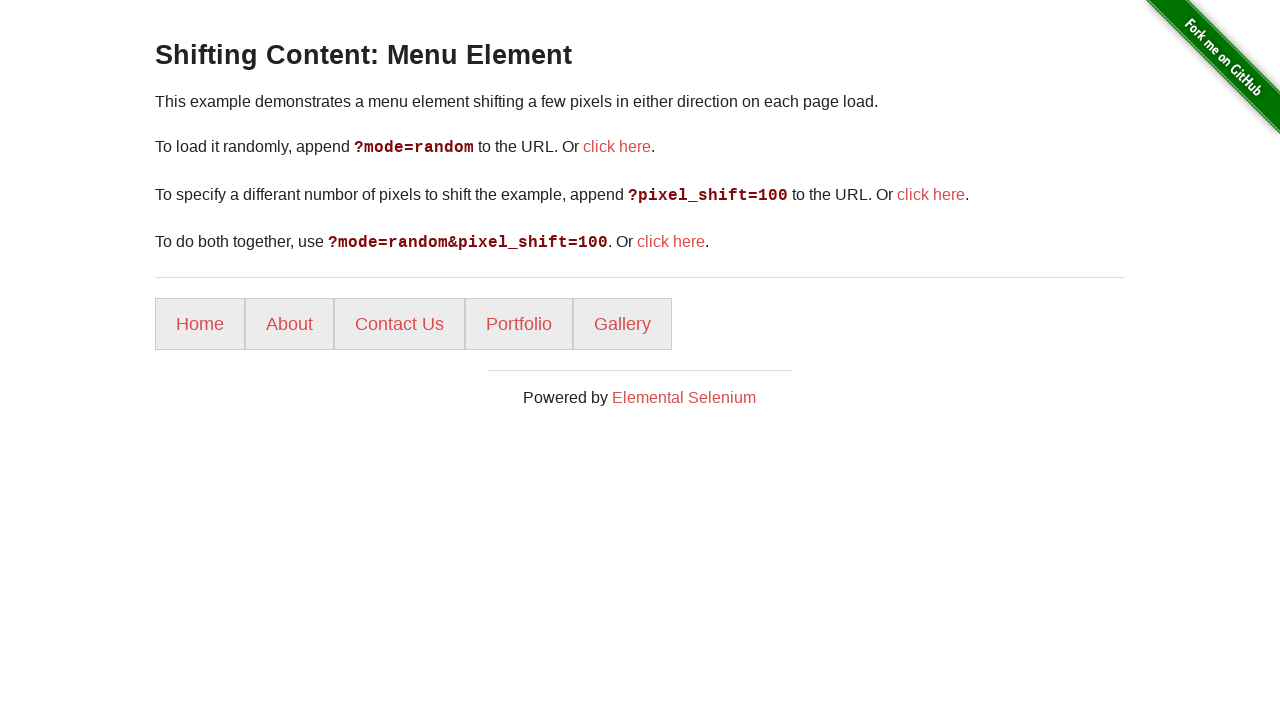

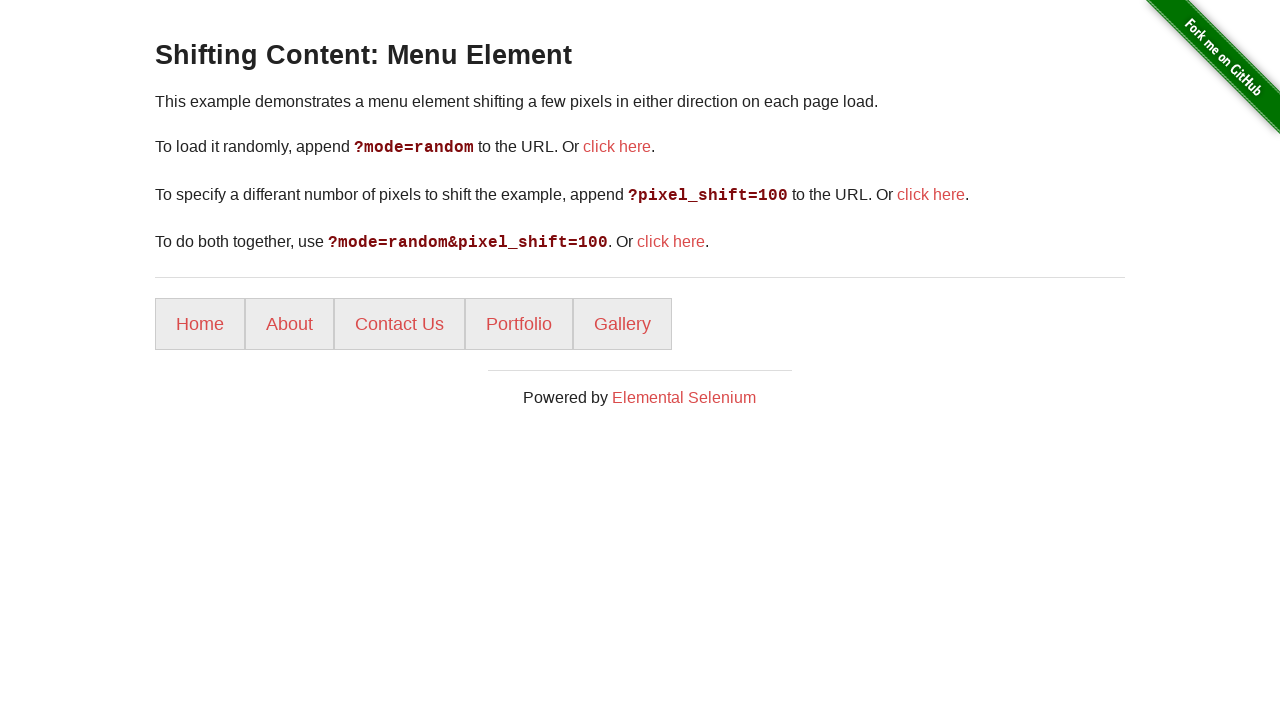